Tests navigation through McDonald's nutrition calculator by clicking on each product category card, viewing the product details, and navigating back to the main list.

Starting URL: https://www.mcdonalds.com/tw/zh-tw/sustainability/good-food/nutrition-calculator.html

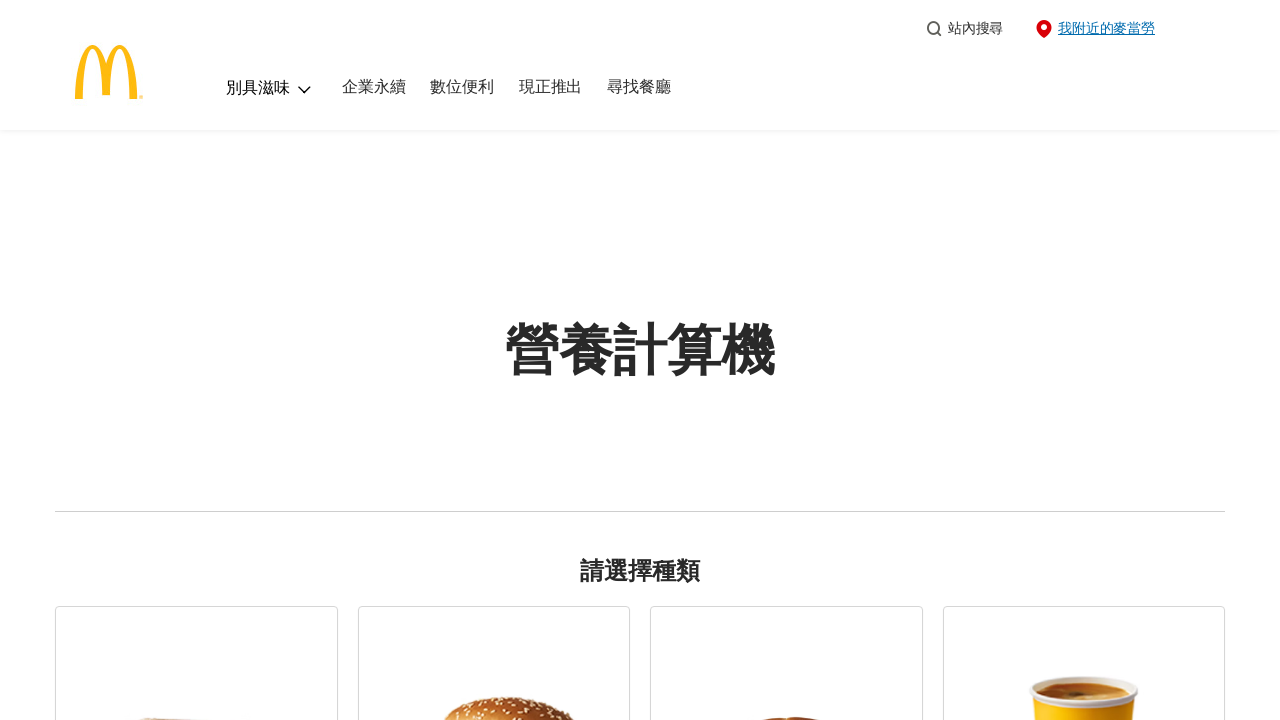

Waited for product category cards to load
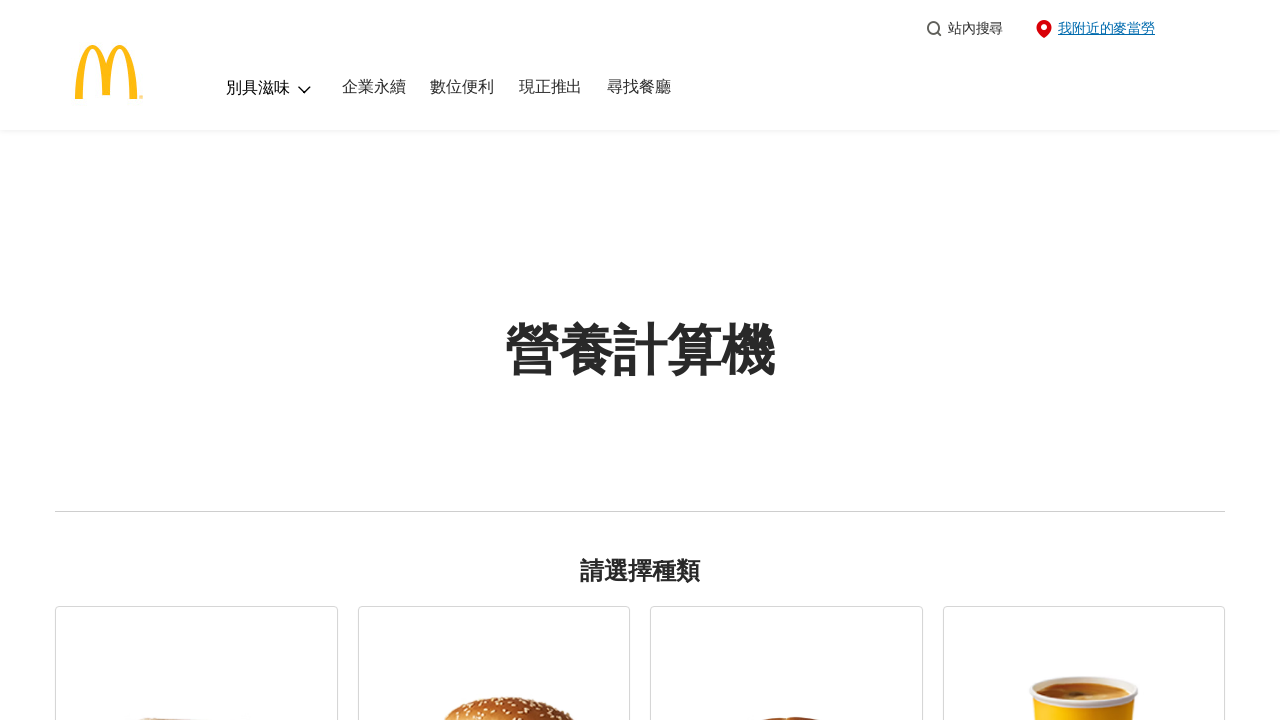

Found 6 product category cards
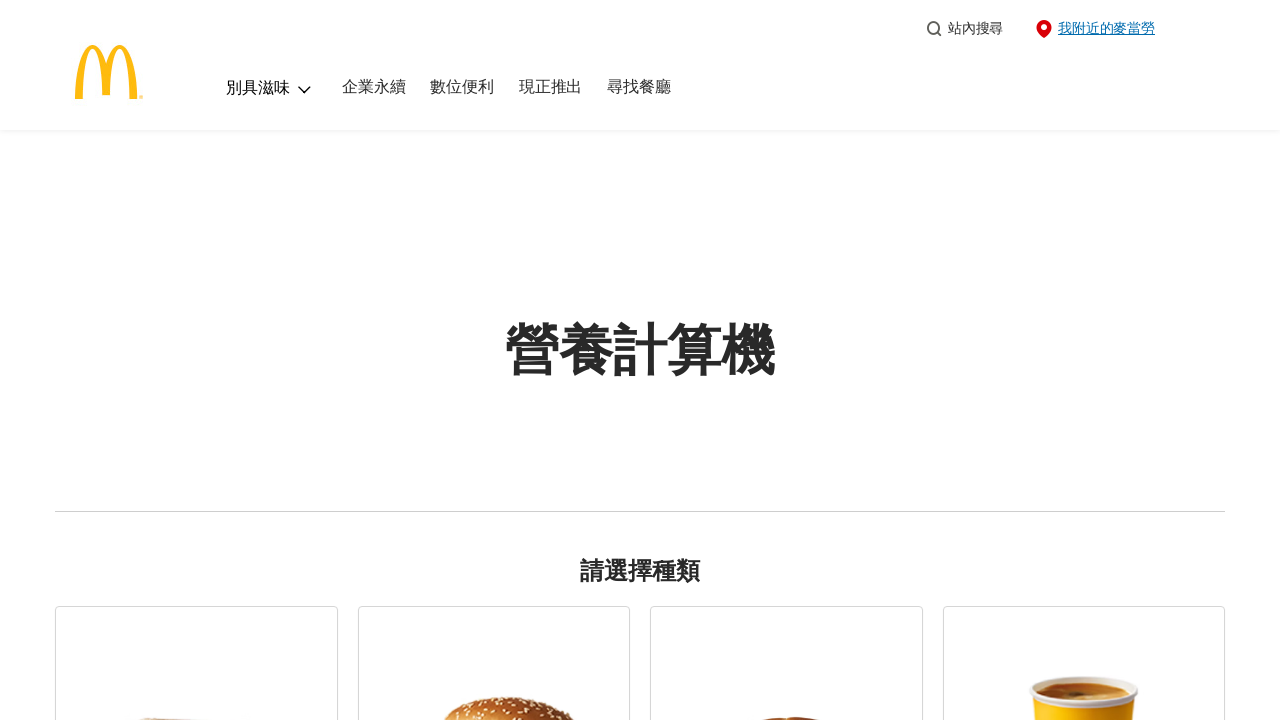

Retrieved product category card 1 of 6
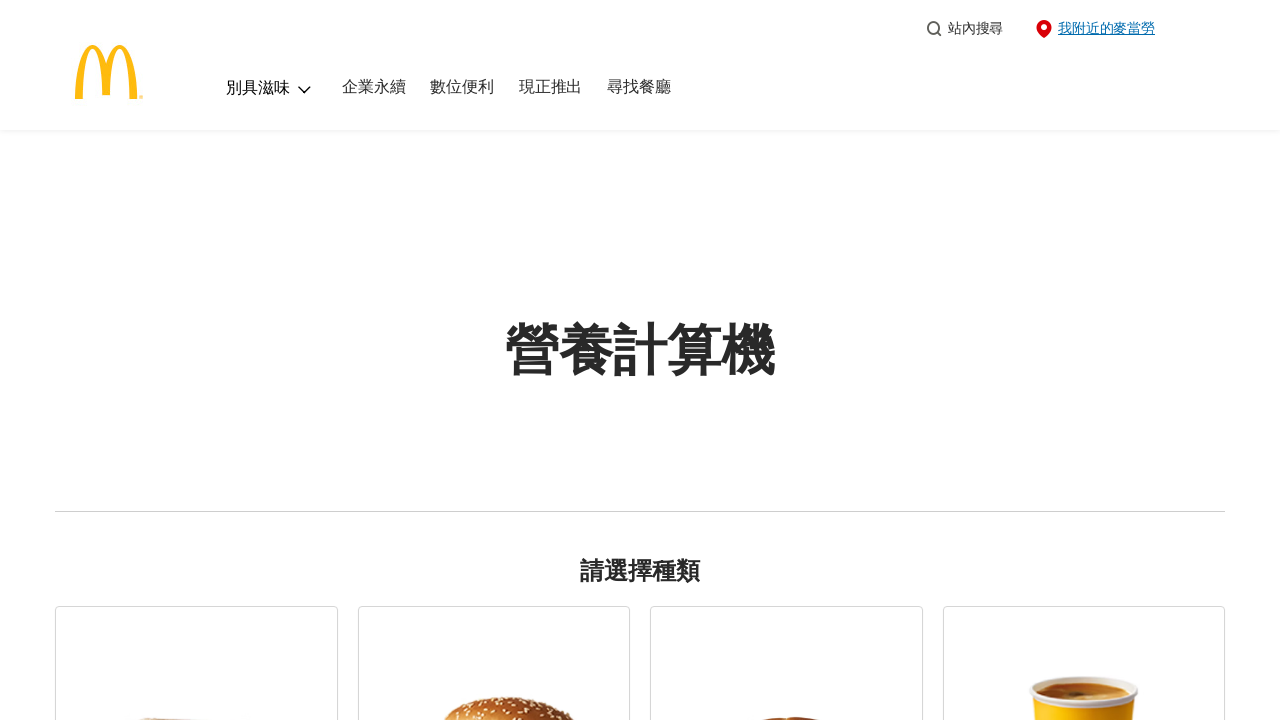

Clicked on product category 1
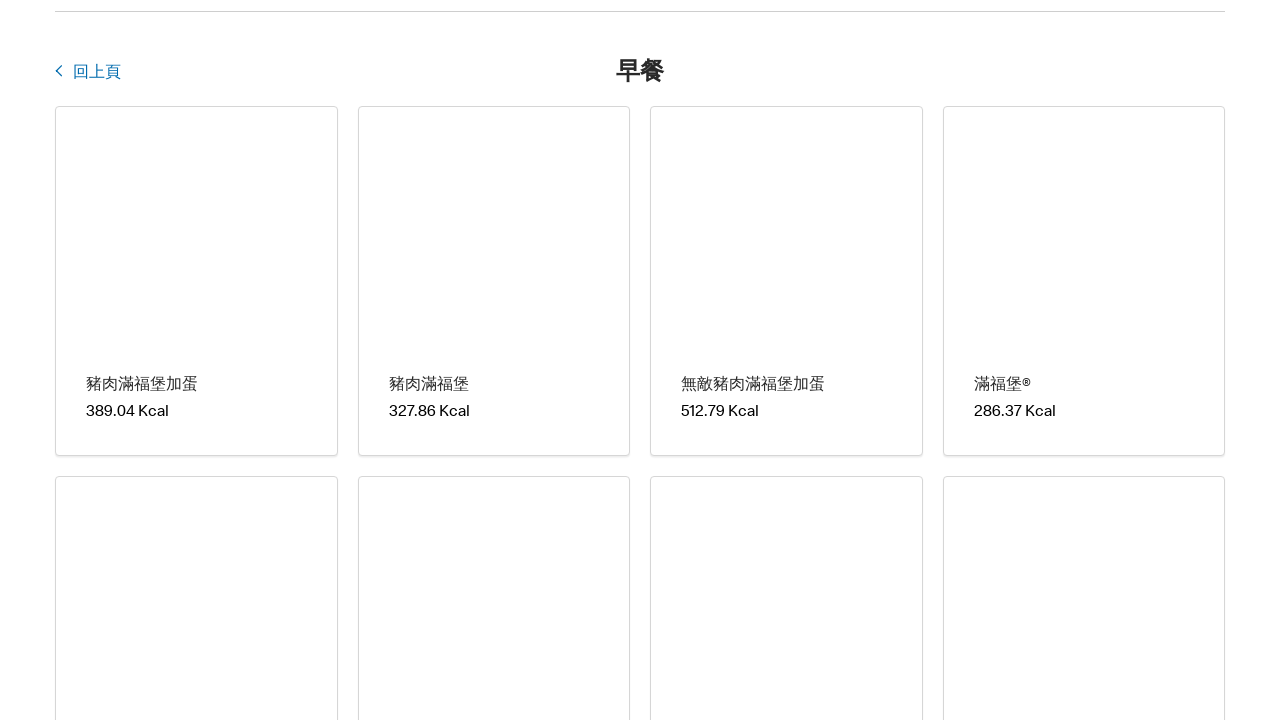

Product list loaded and became visible
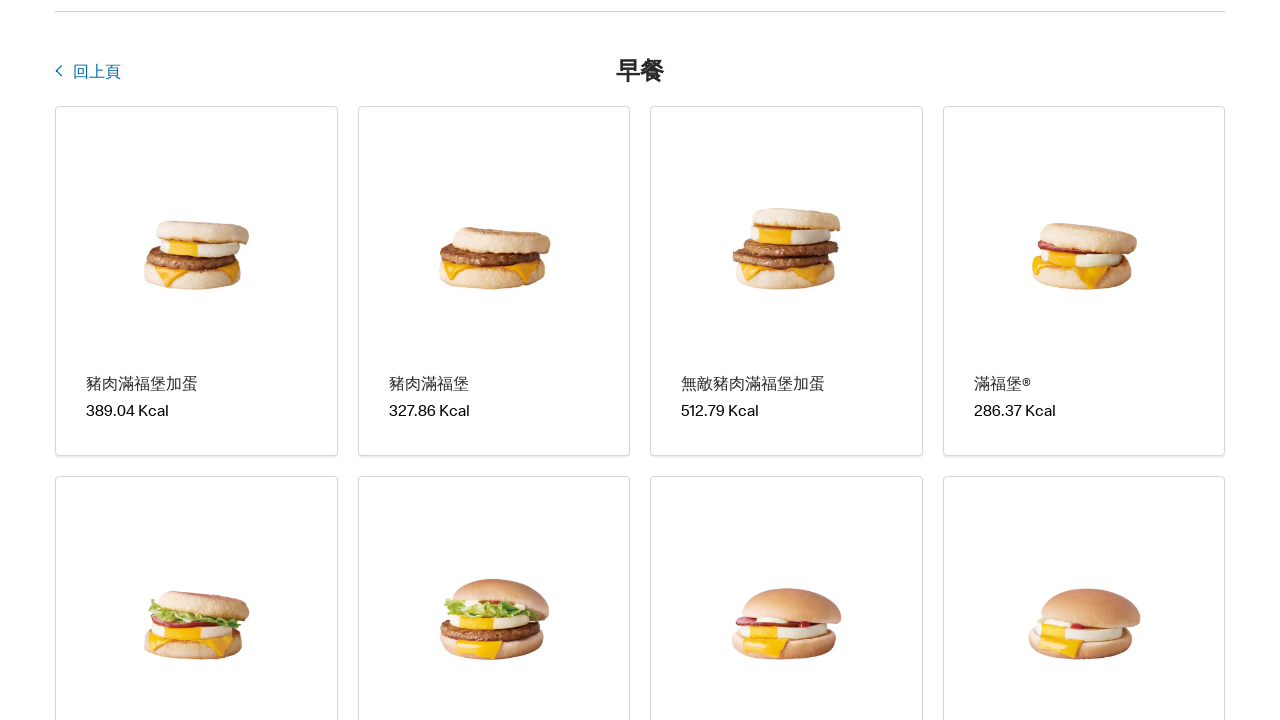

Verified 21 product items are displayed
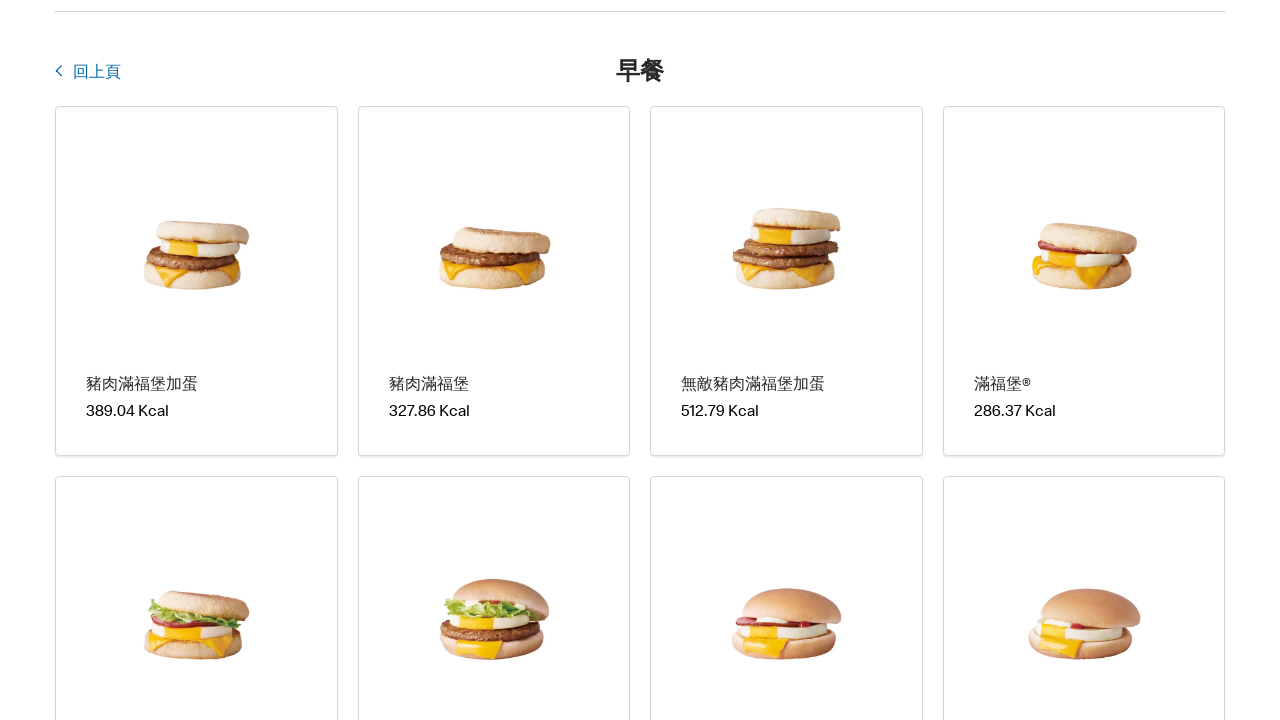

Back button became visible
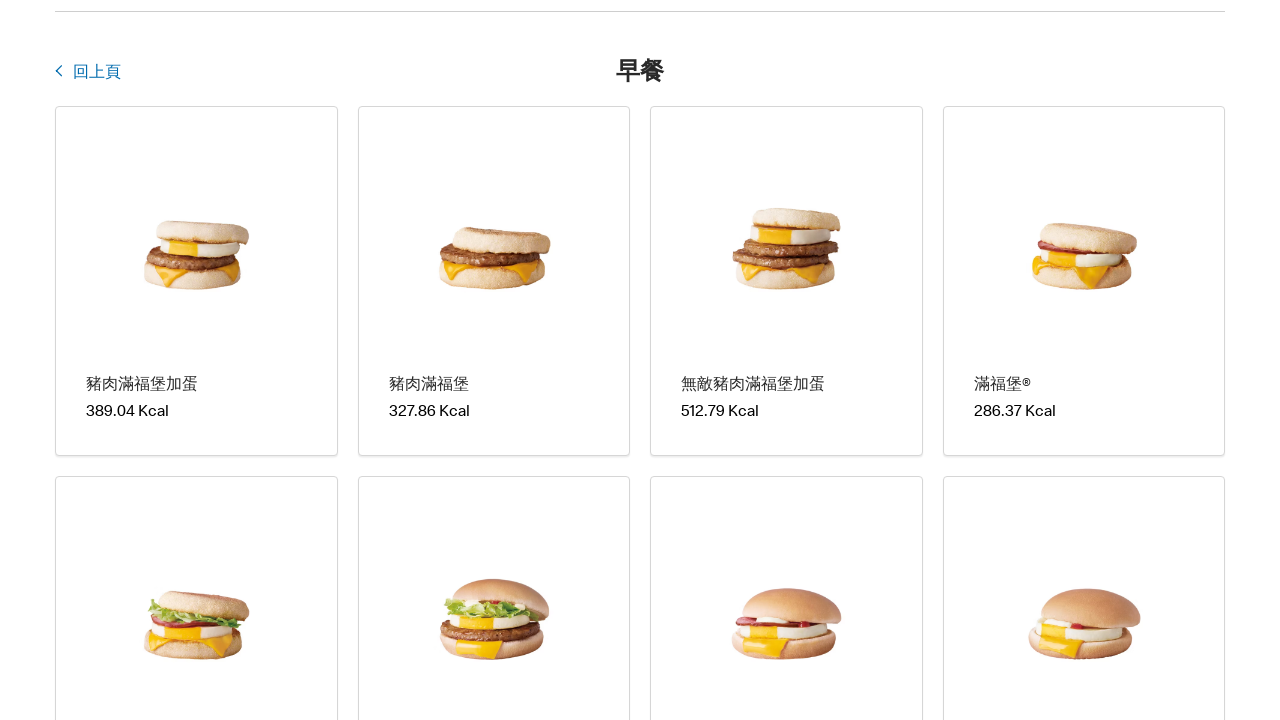

Clicked back button to return to main category view
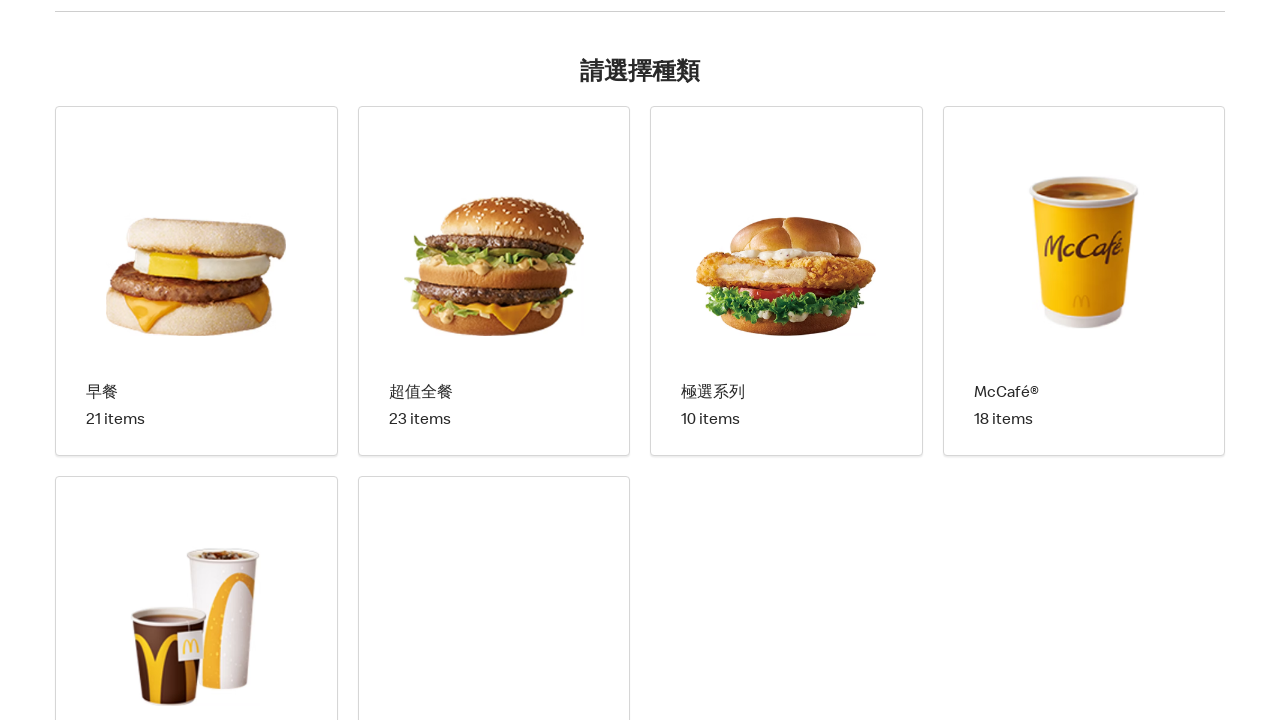

Returned to main view and product category cards reloaded
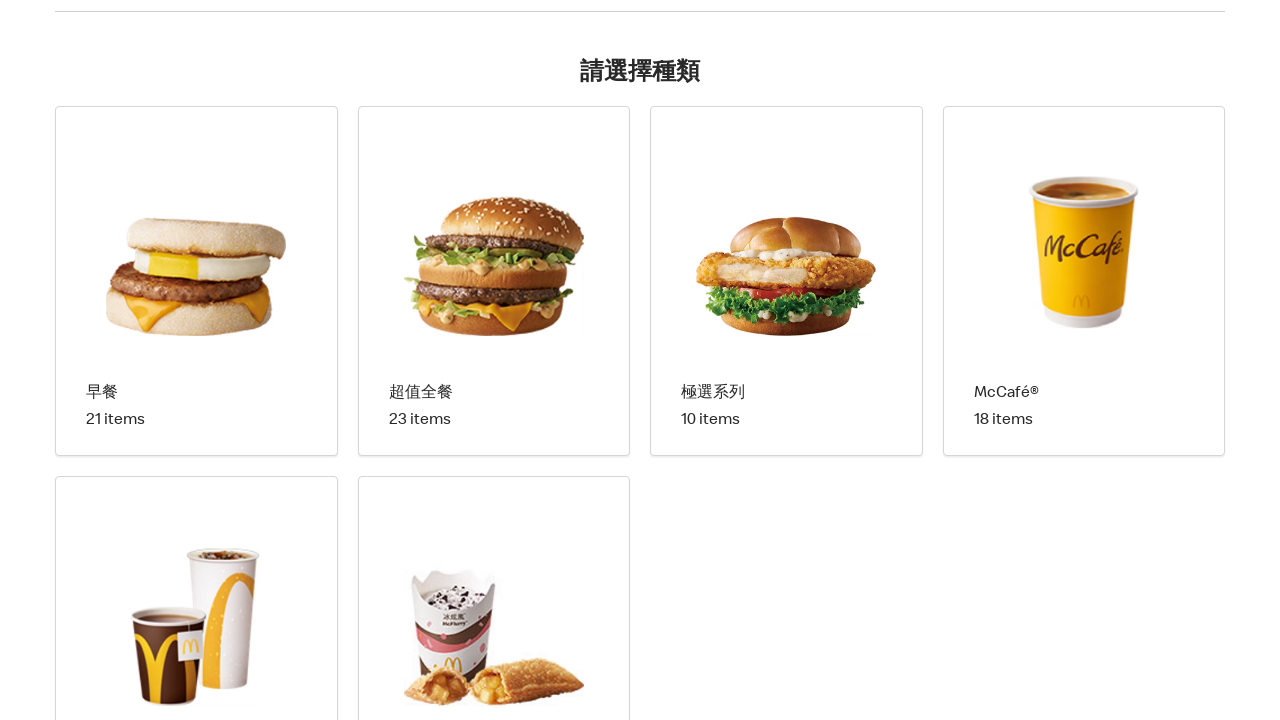

Retrieved product category card 2 of 6
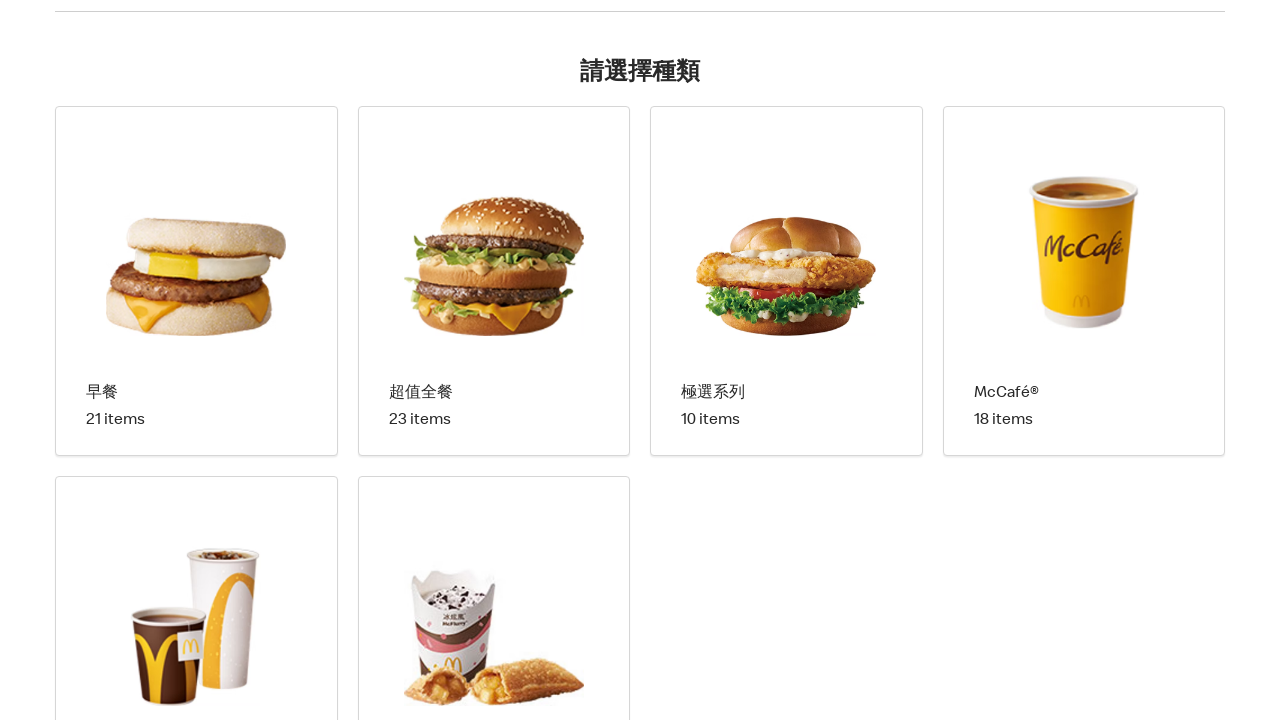

Clicked on product category 2
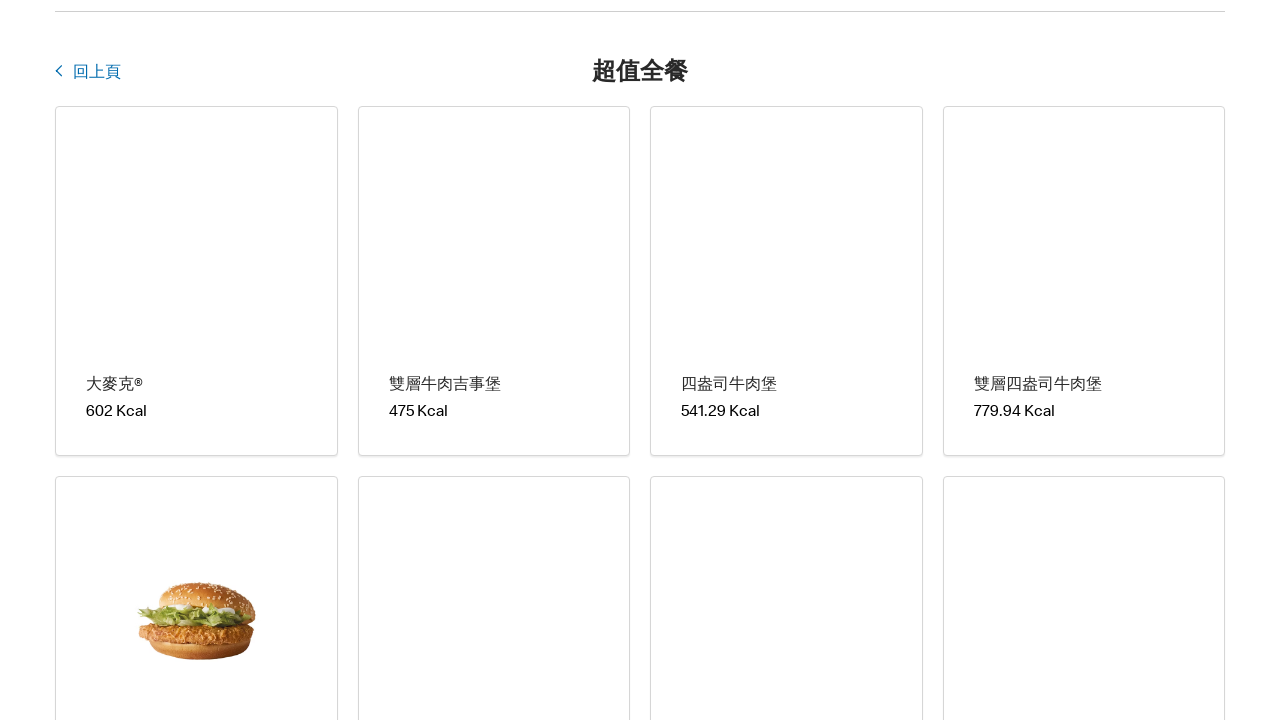

Product list loaded and became visible
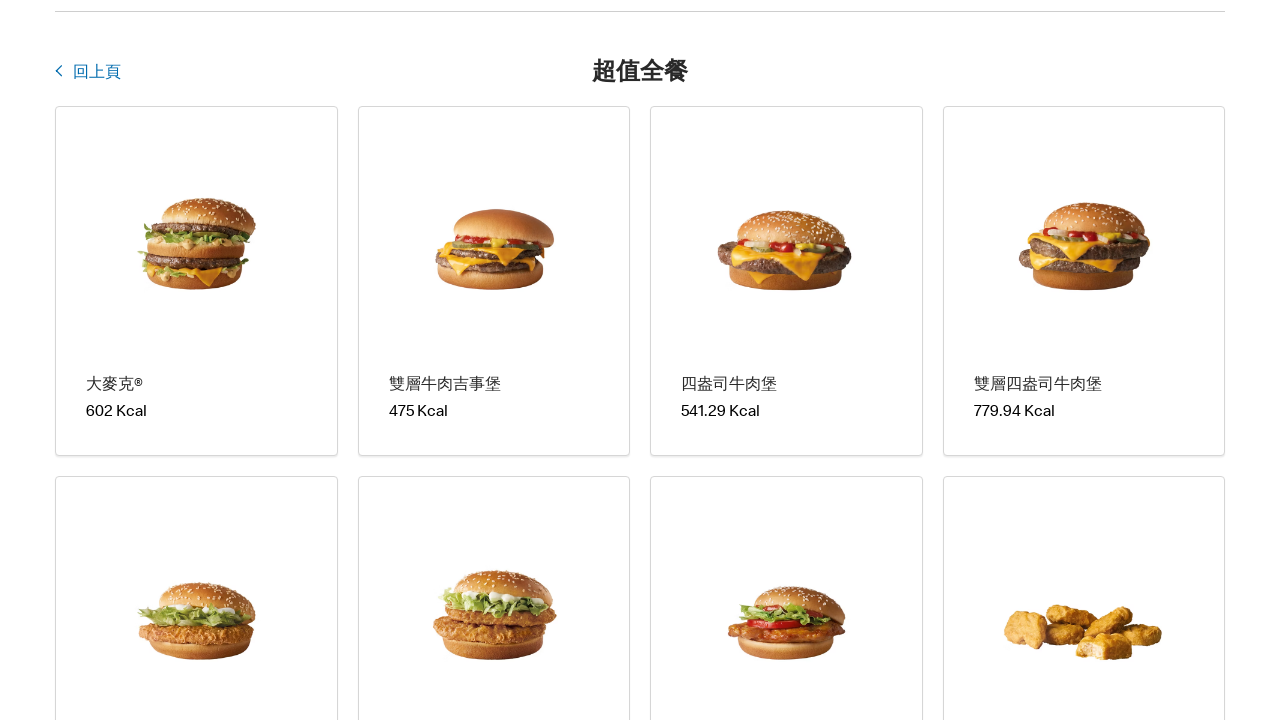

Verified 23 product items are displayed
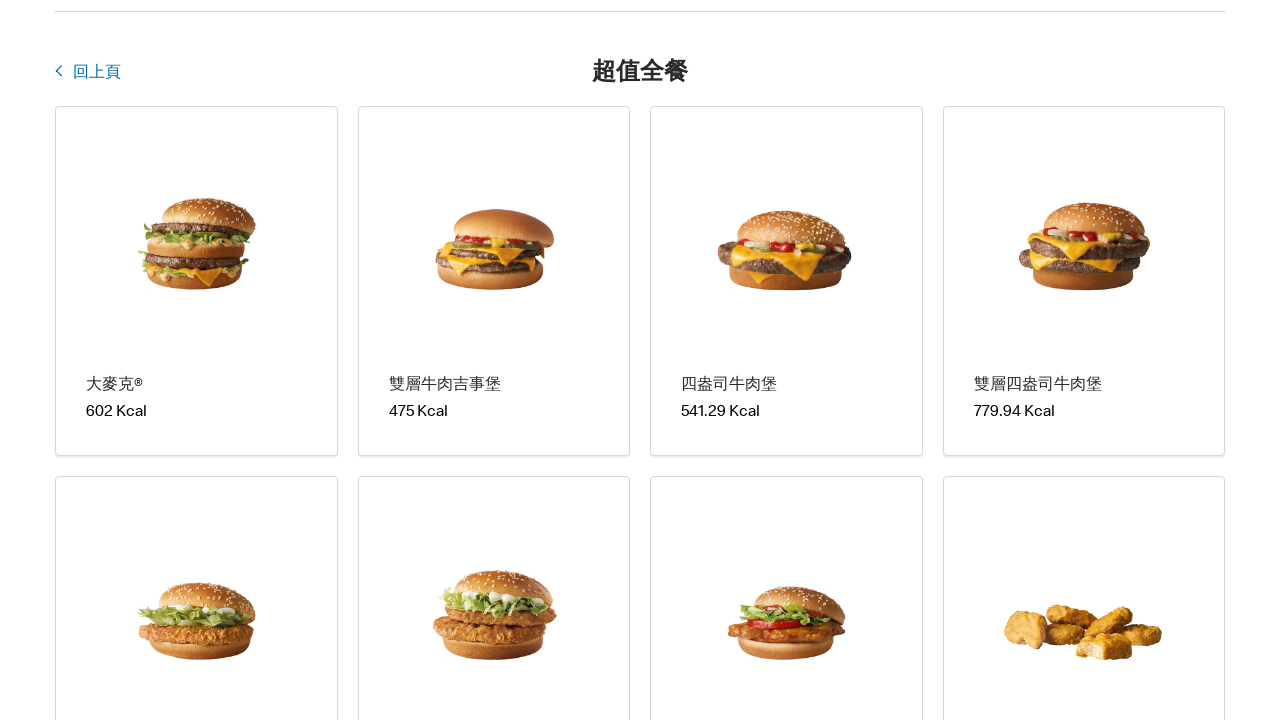

Back button became visible
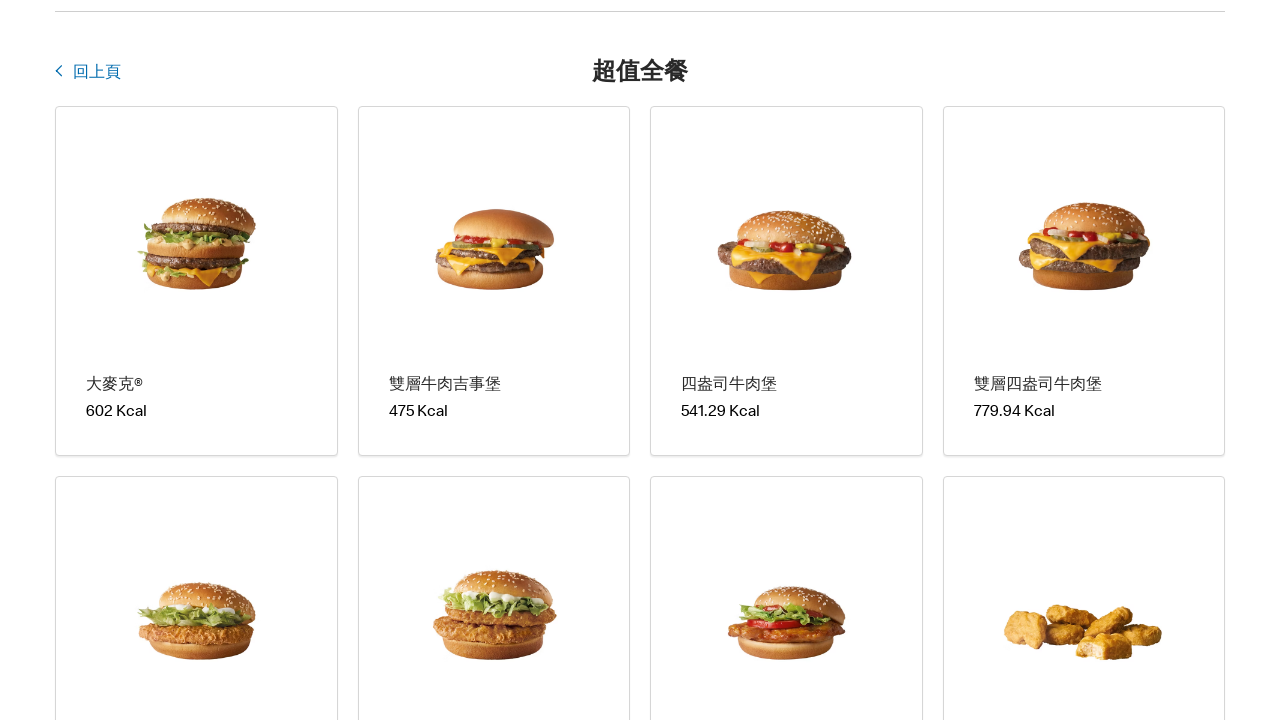

Clicked back button to return to main category view
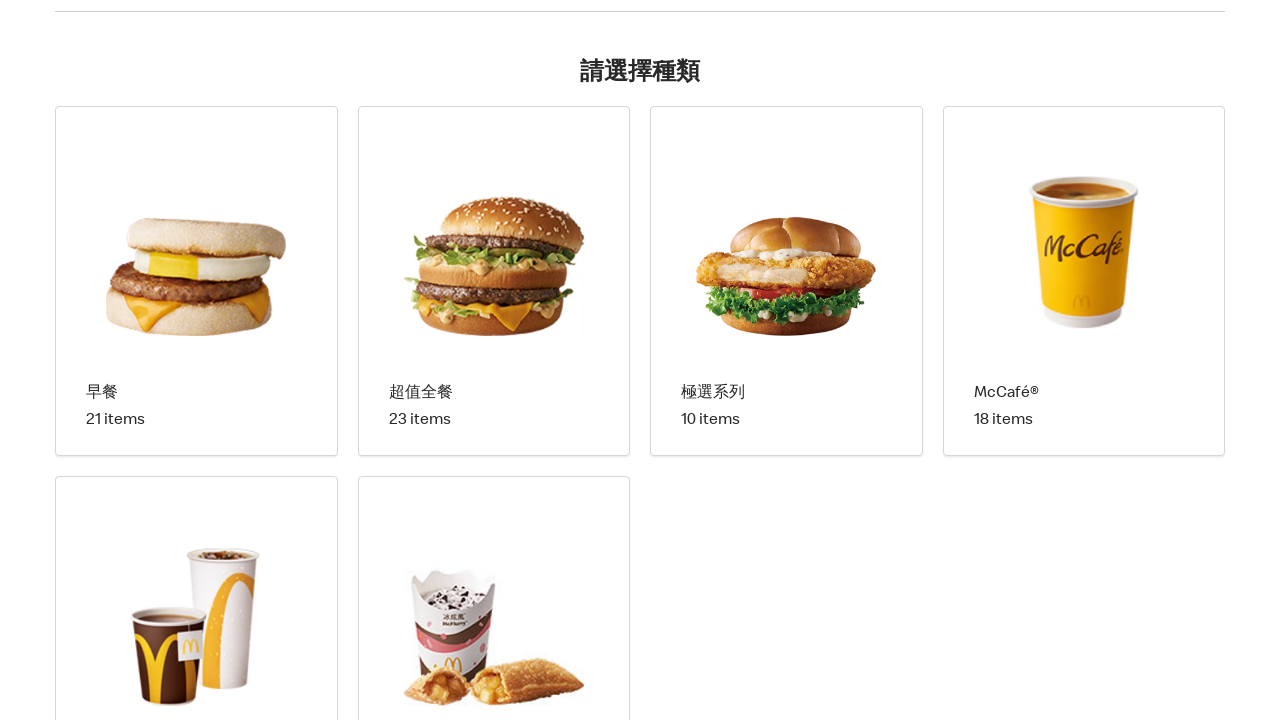

Returned to main view and product category cards reloaded
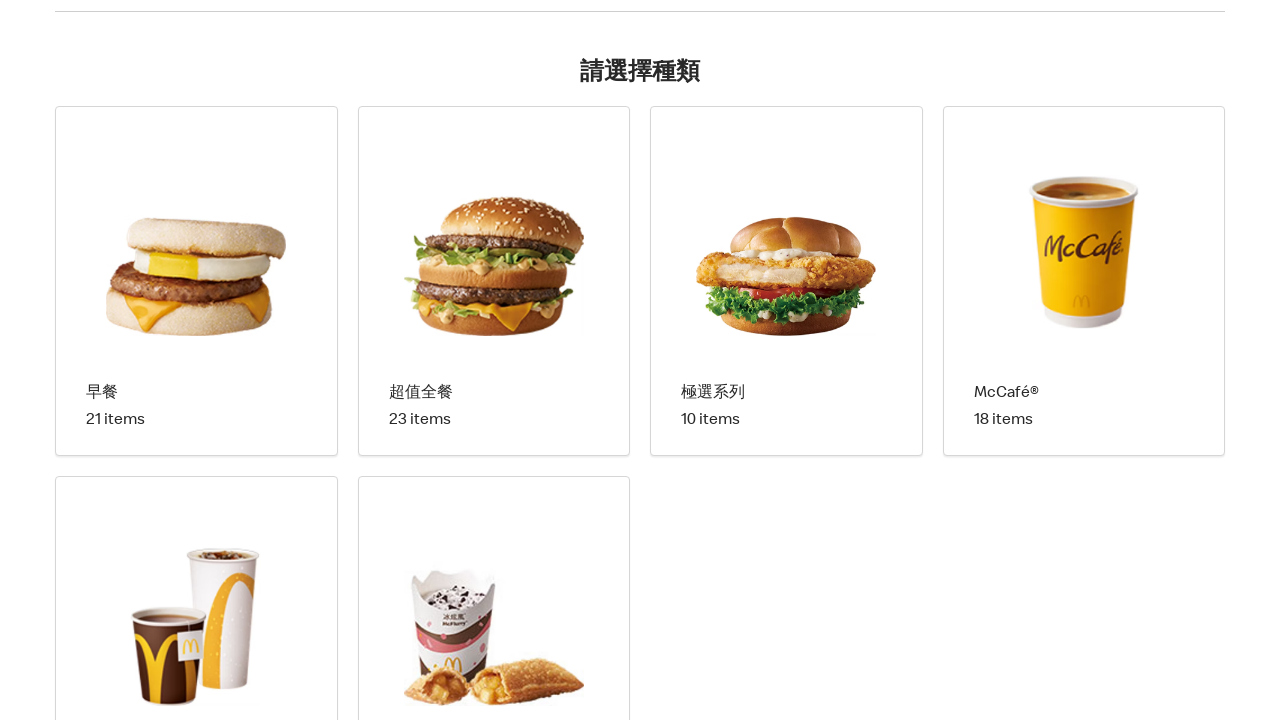

Retrieved product category card 3 of 6
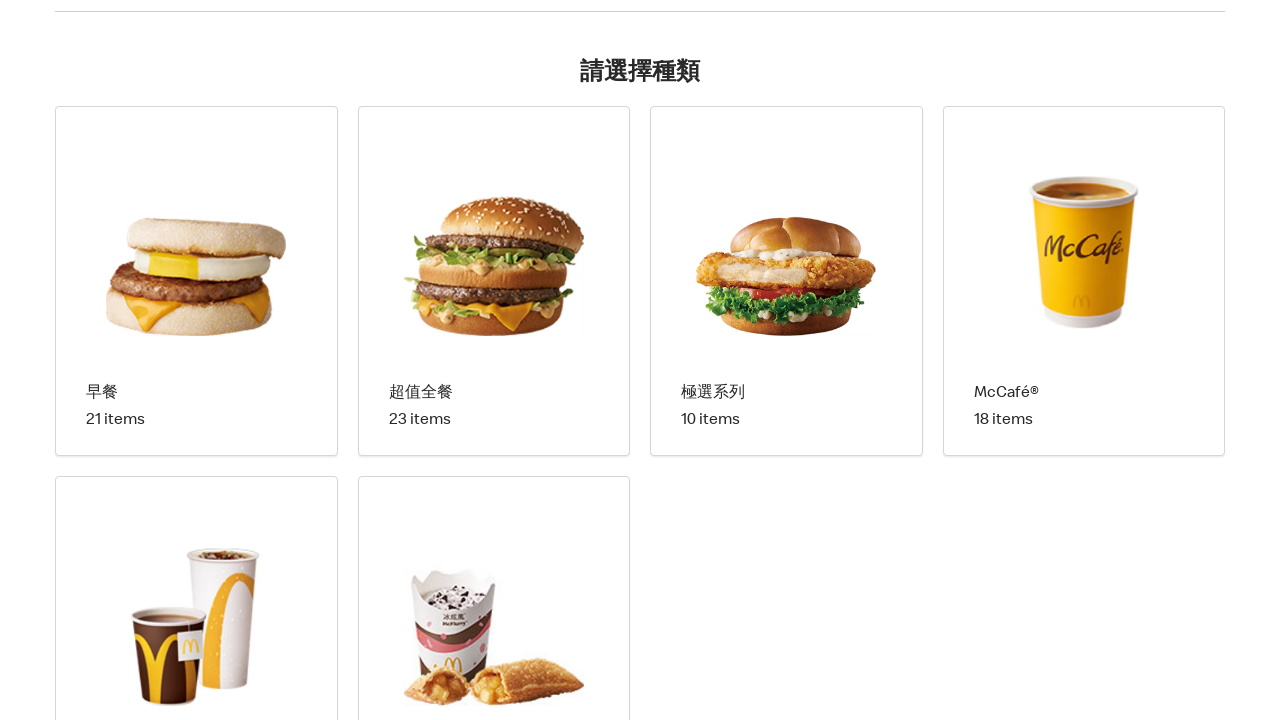

Clicked on product category 3
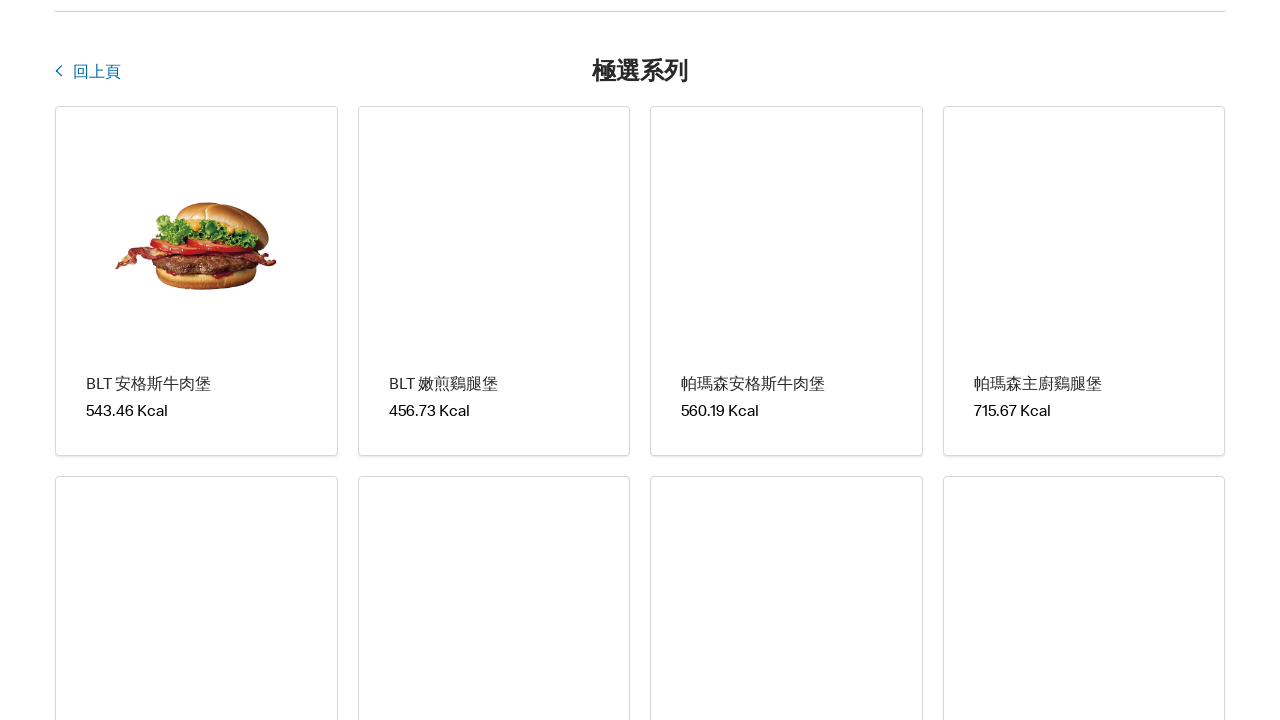

Product list loaded and became visible
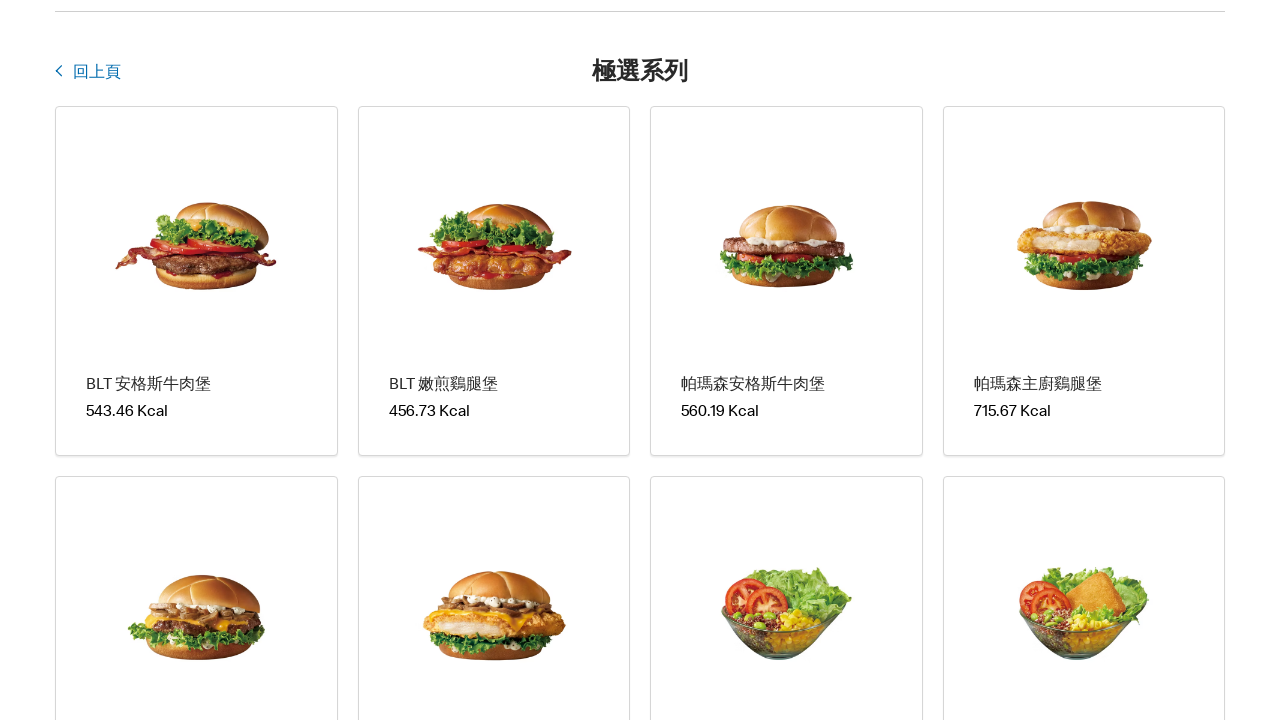

Verified 10 product items are displayed
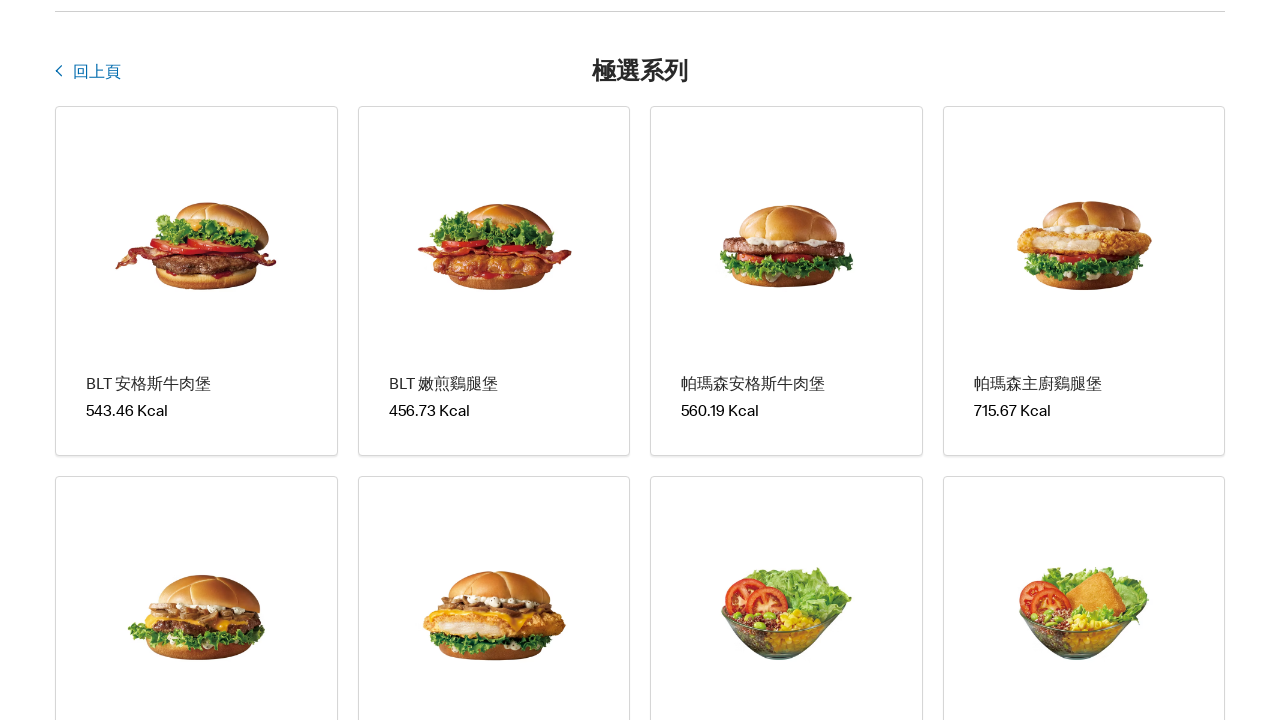

Back button became visible
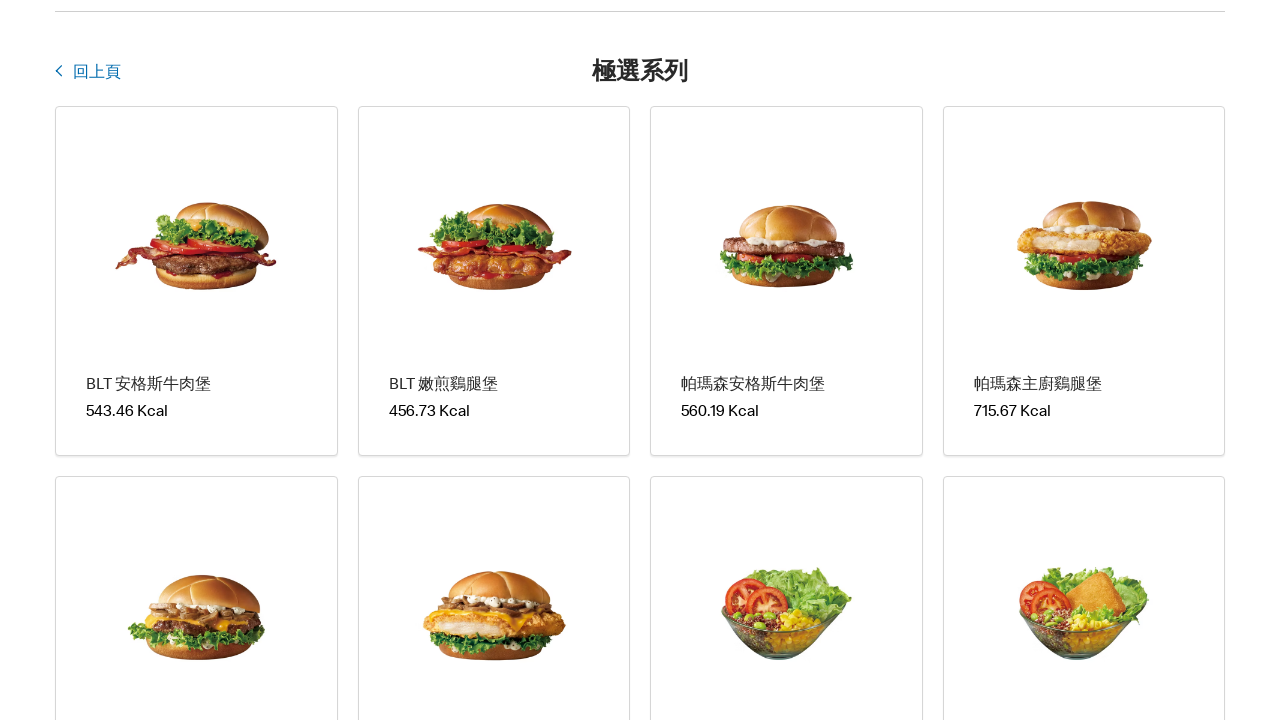

Clicked back button to return to main category view
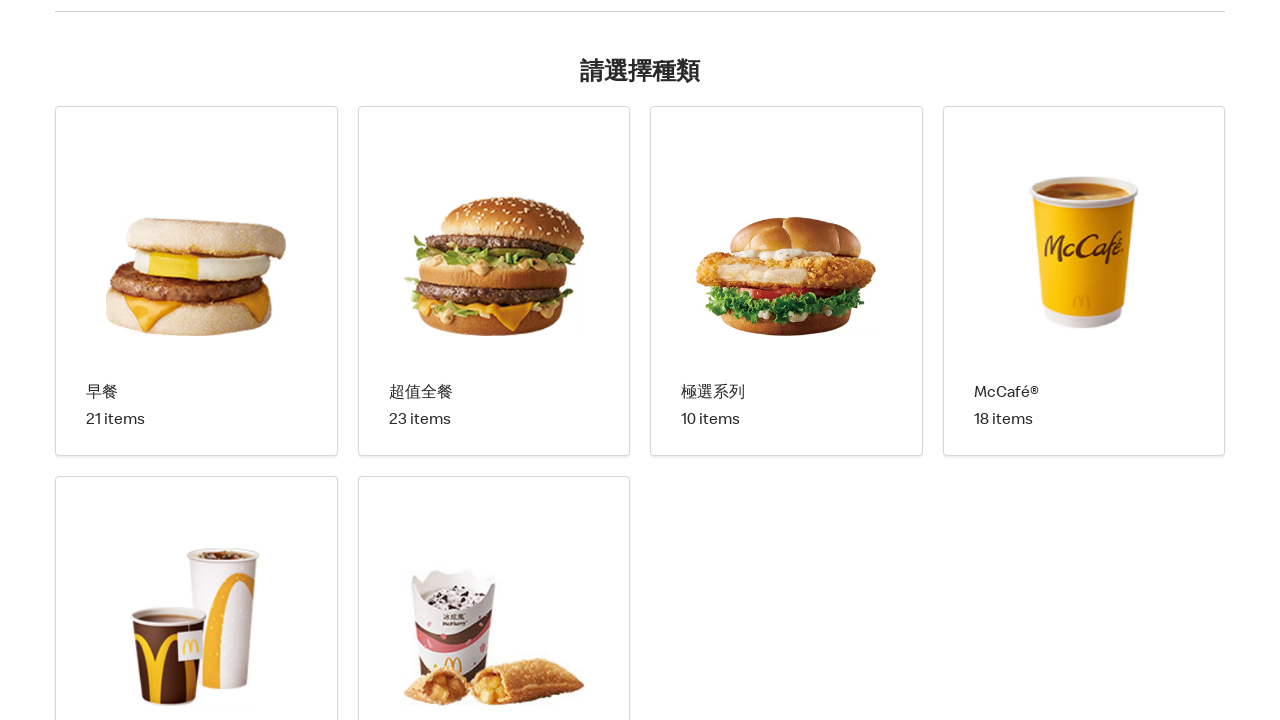

Returned to main view and product category cards reloaded
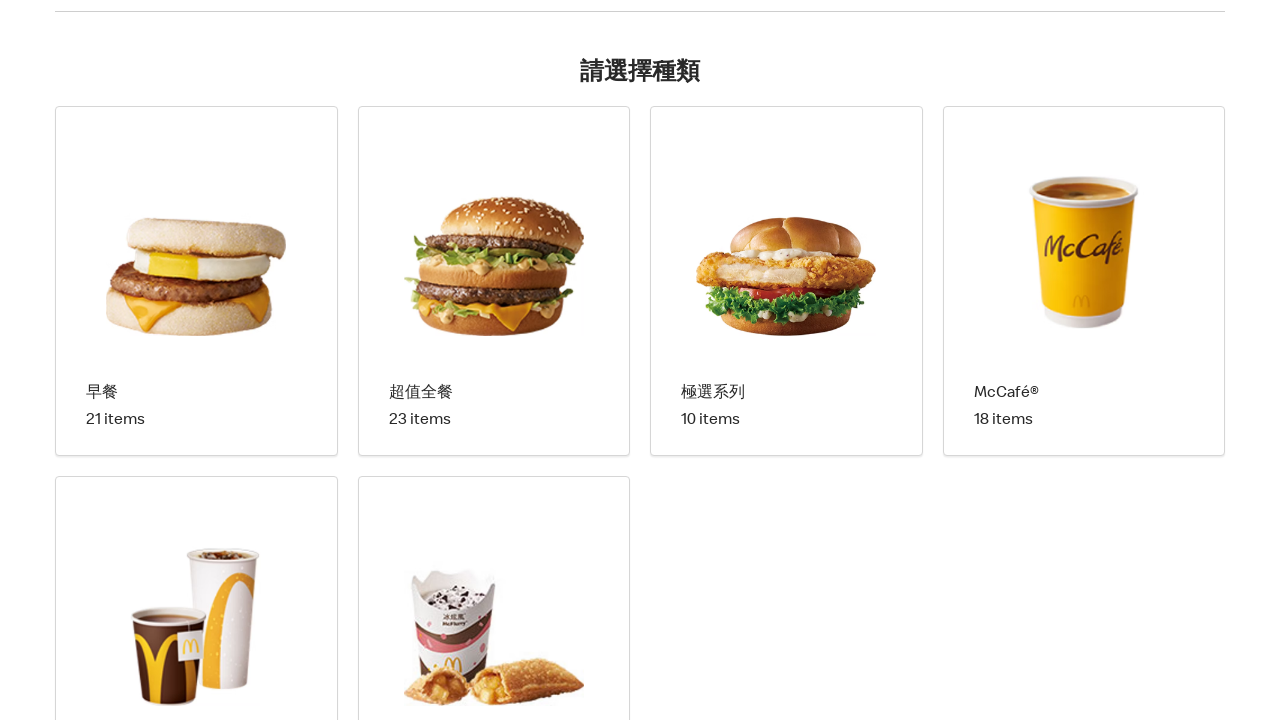

Retrieved product category card 4 of 6
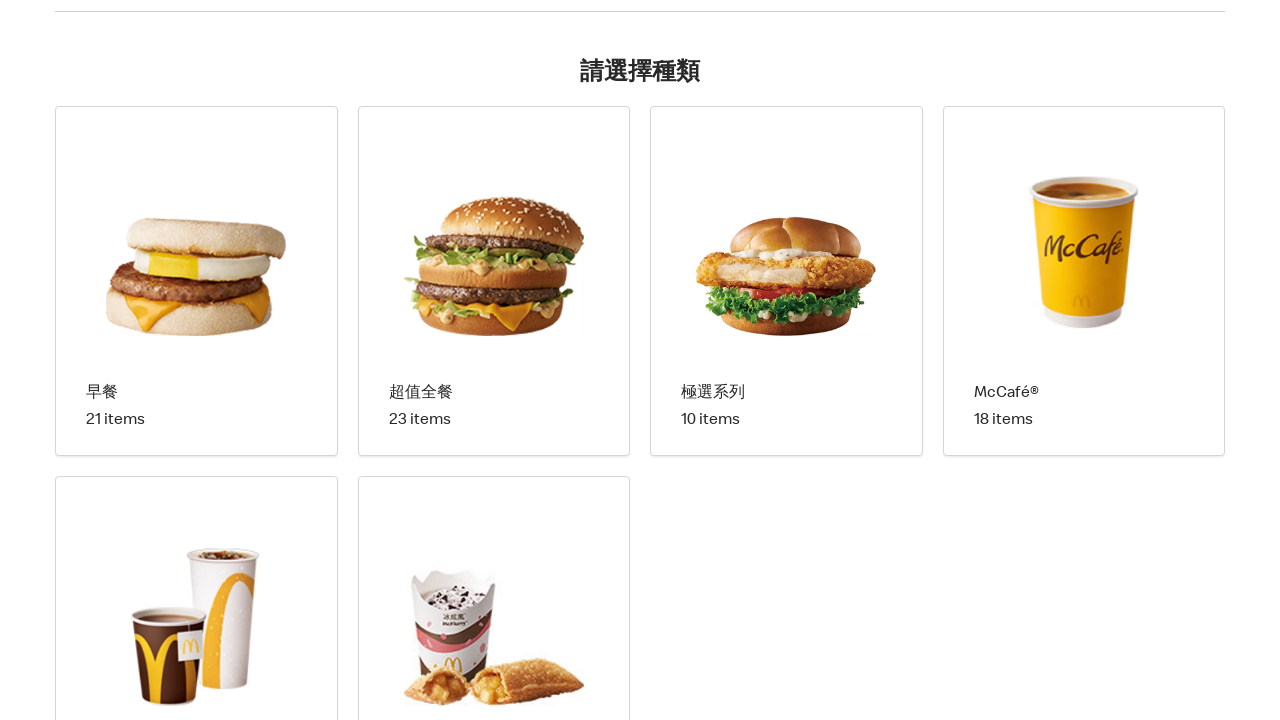

Clicked on product category 4
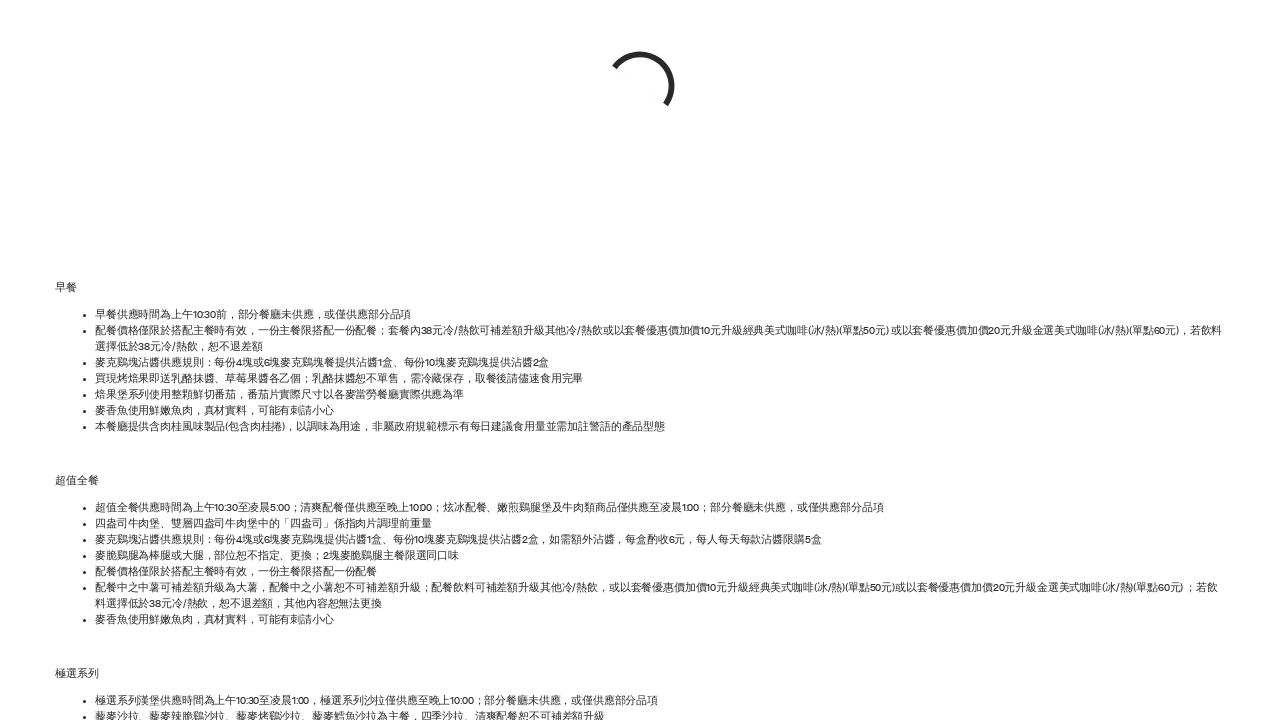

Product list loaded and became visible
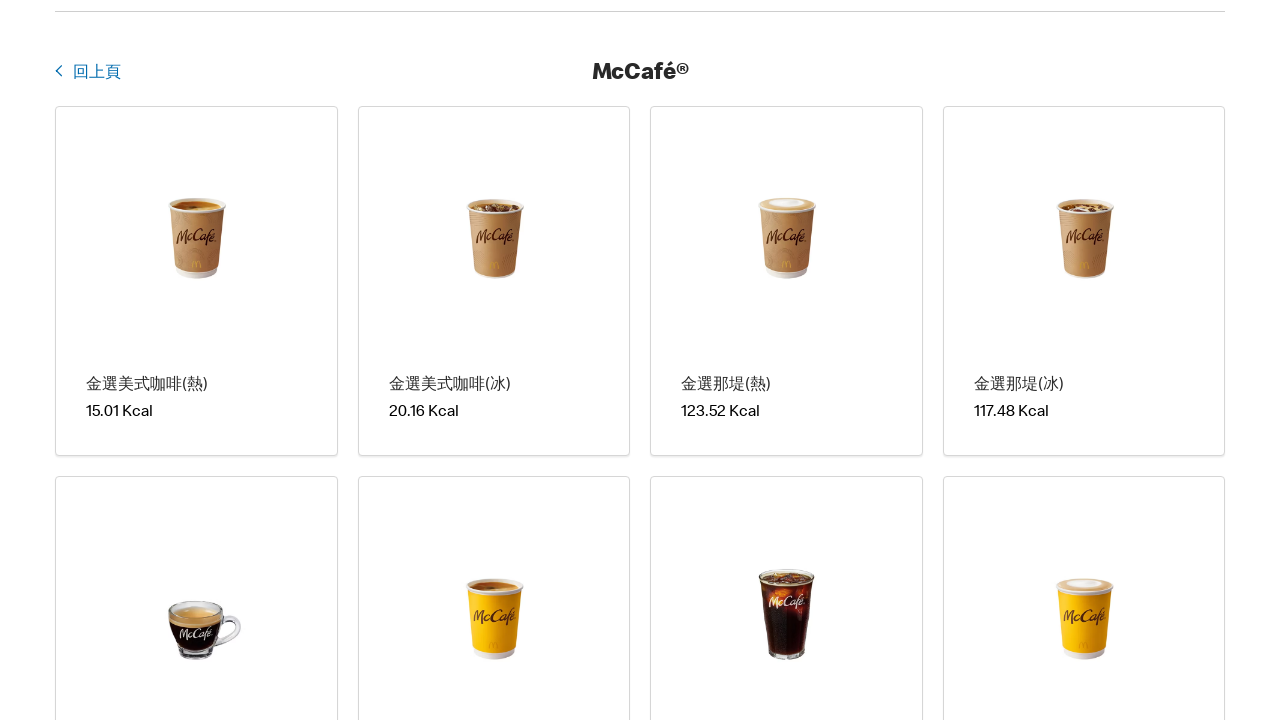

Verified 18 product items are displayed
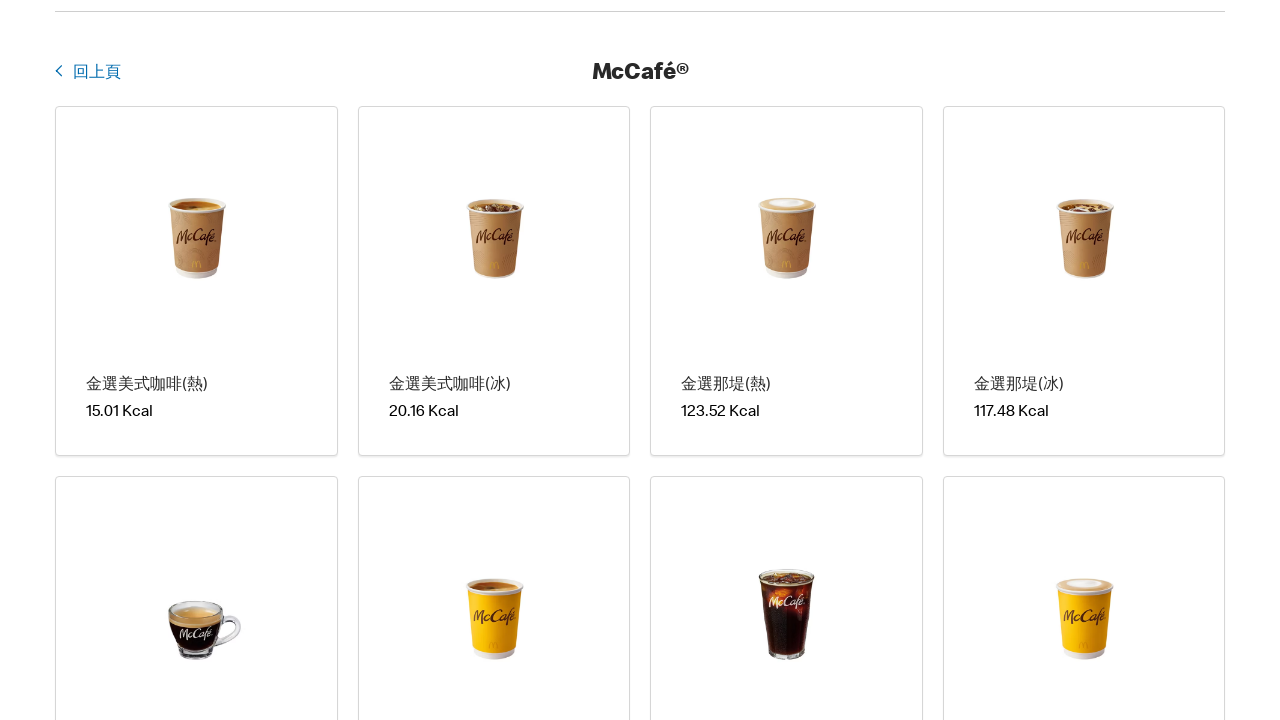

Back button became visible
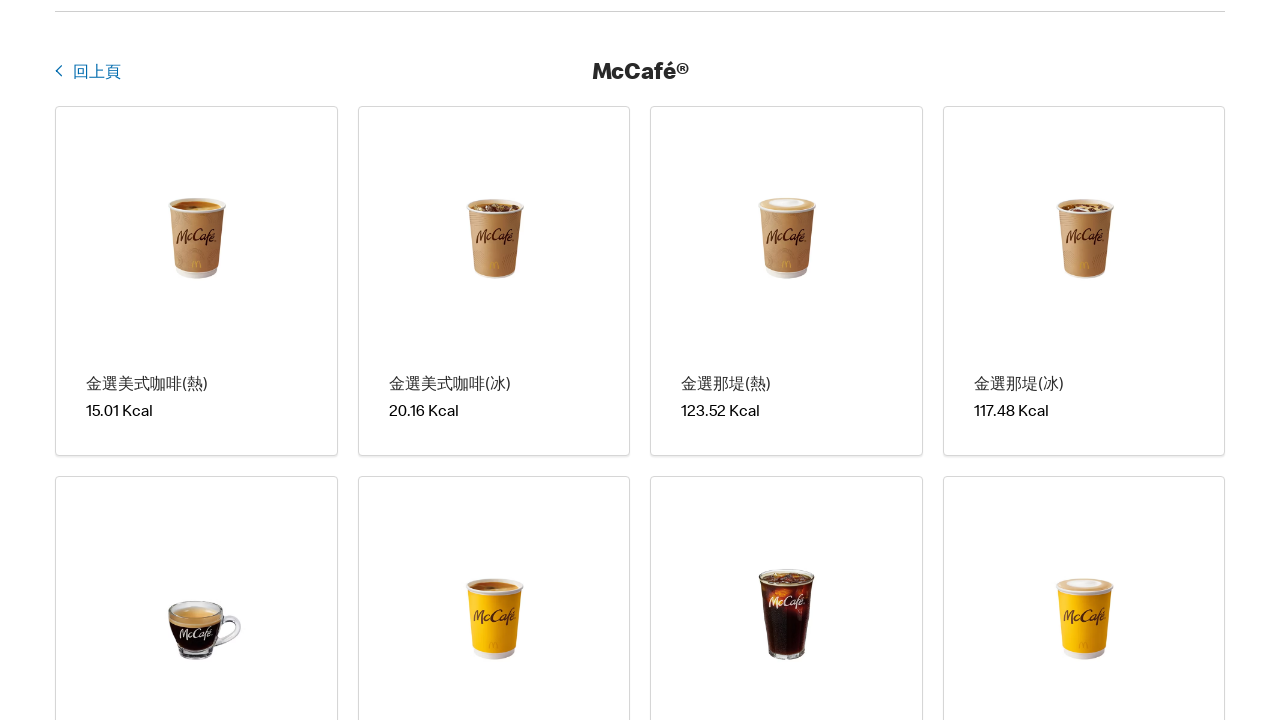

Clicked back button to return to main category view
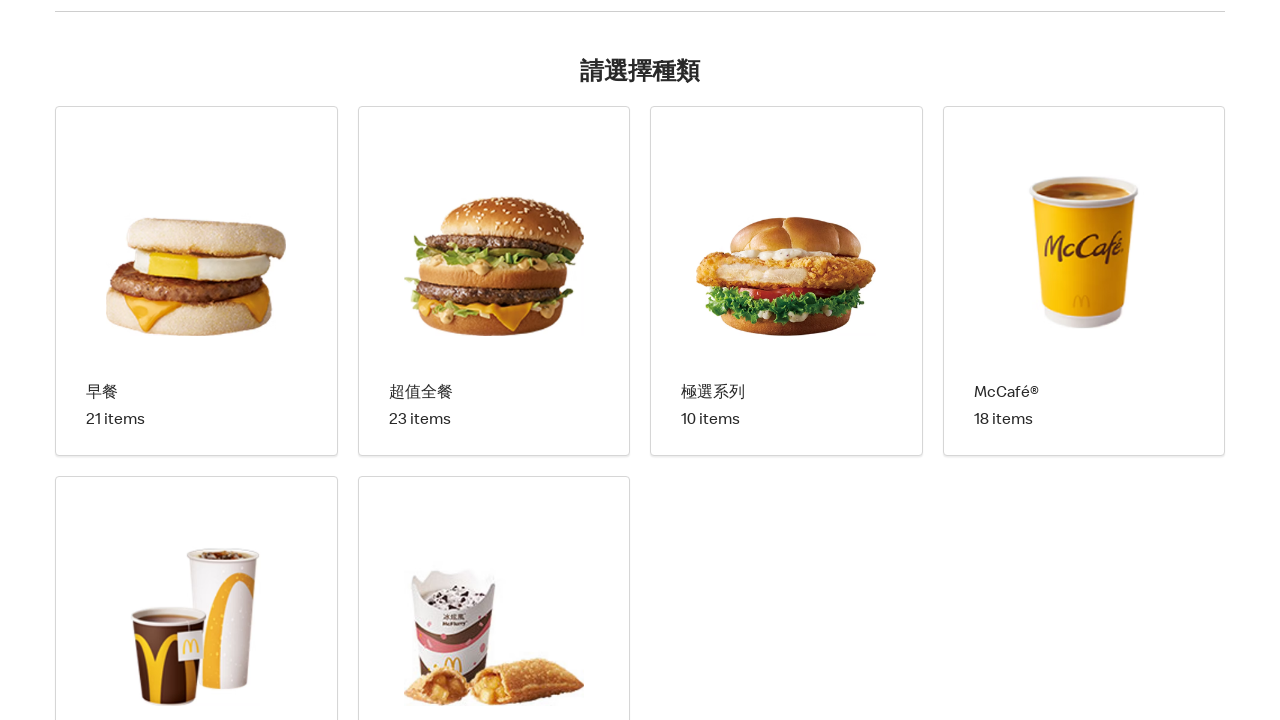

Returned to main view and product category cards reloaded
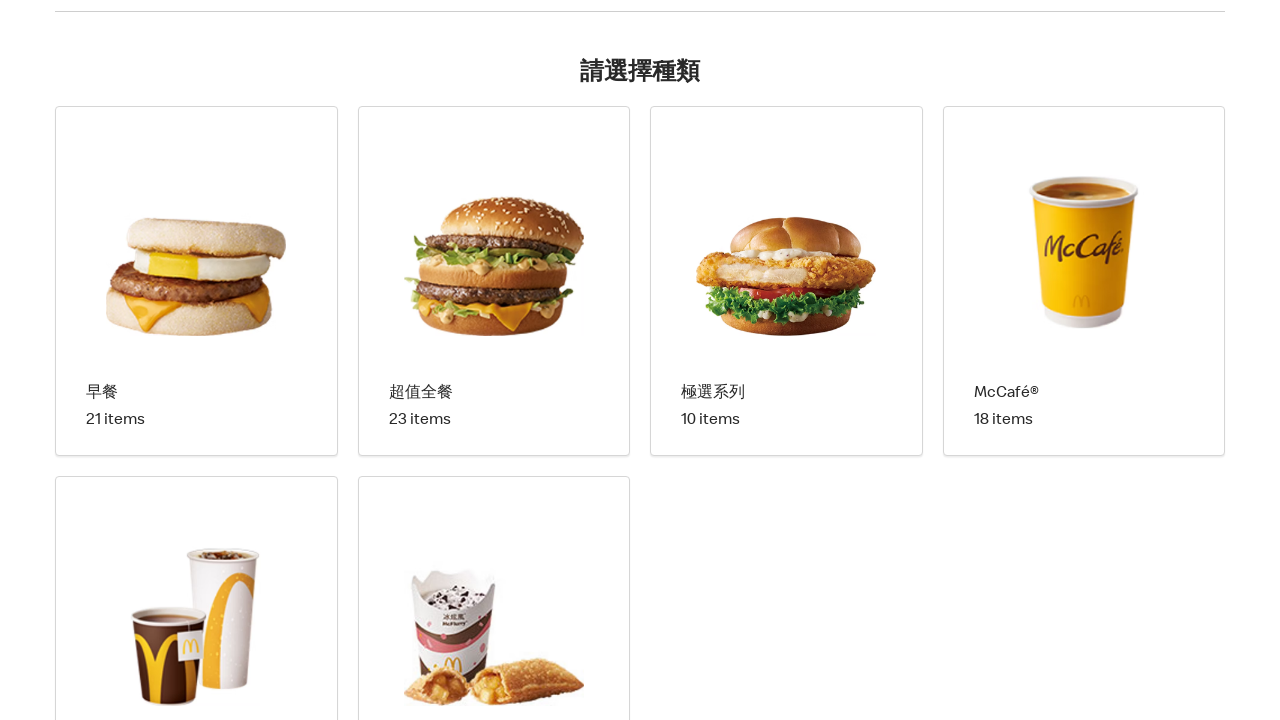

Retrieved product category card 5 of 6
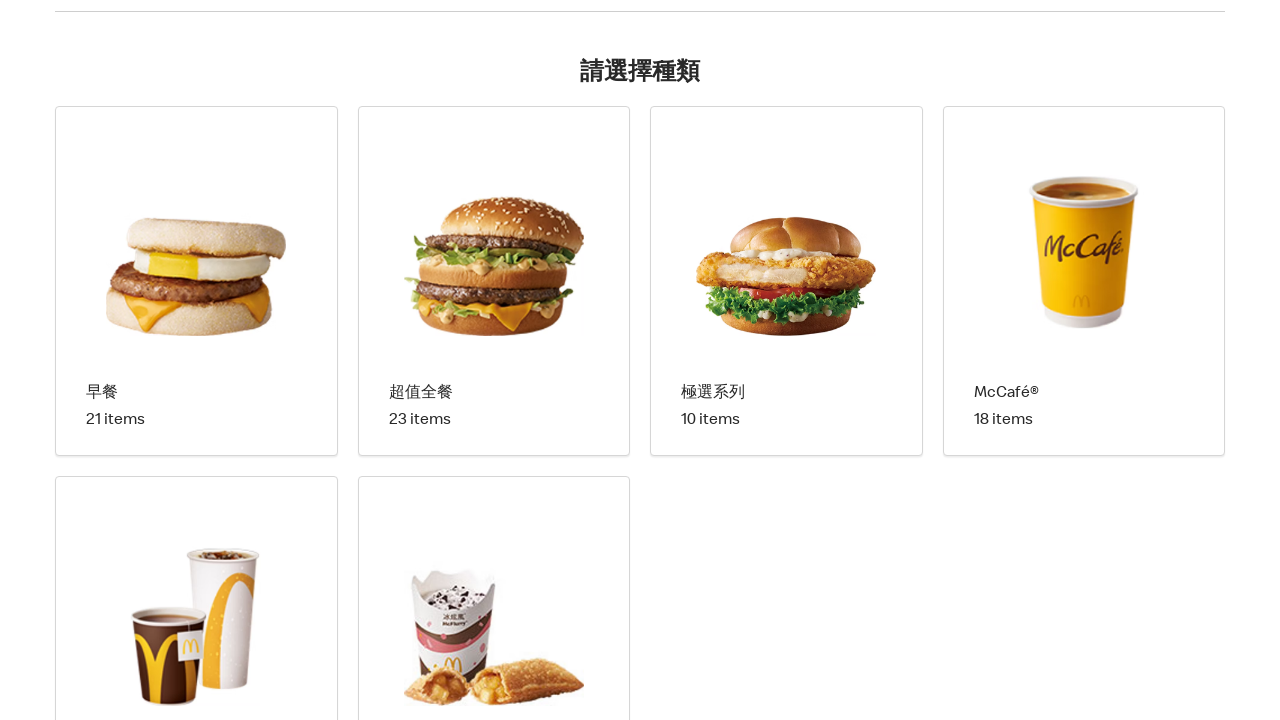

Clicked on product category 5
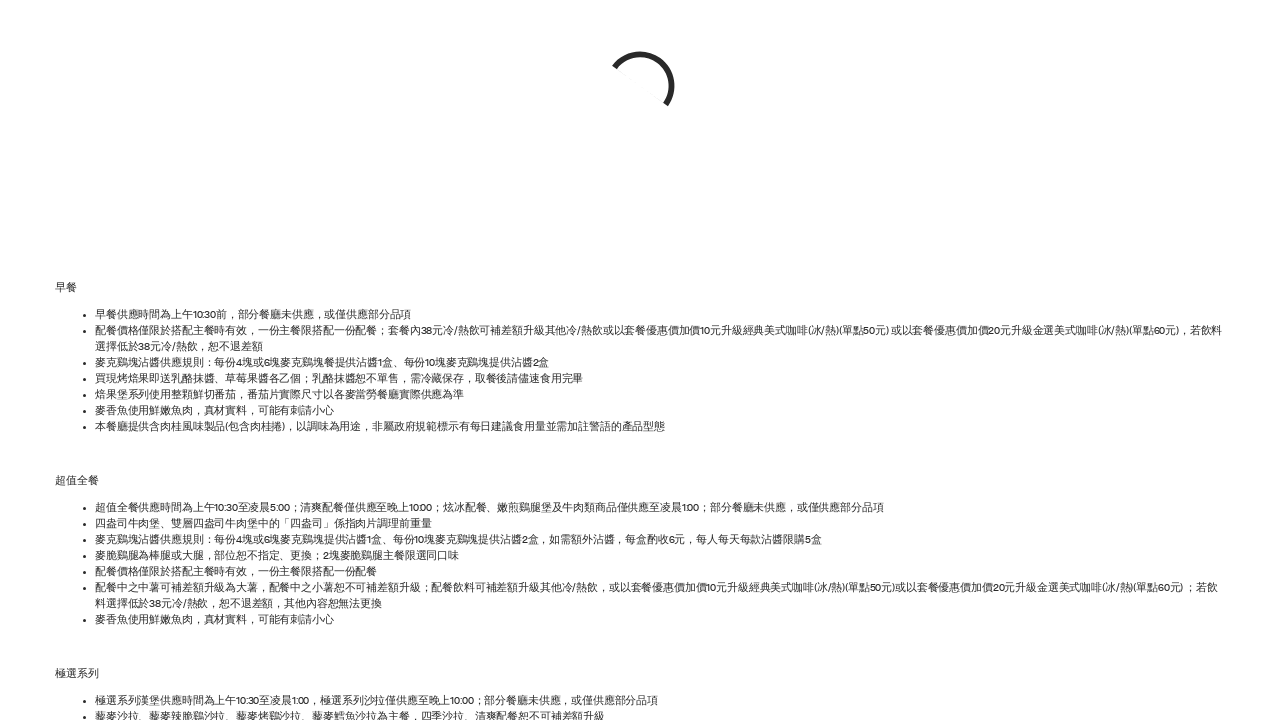

Product list loaded and became visible
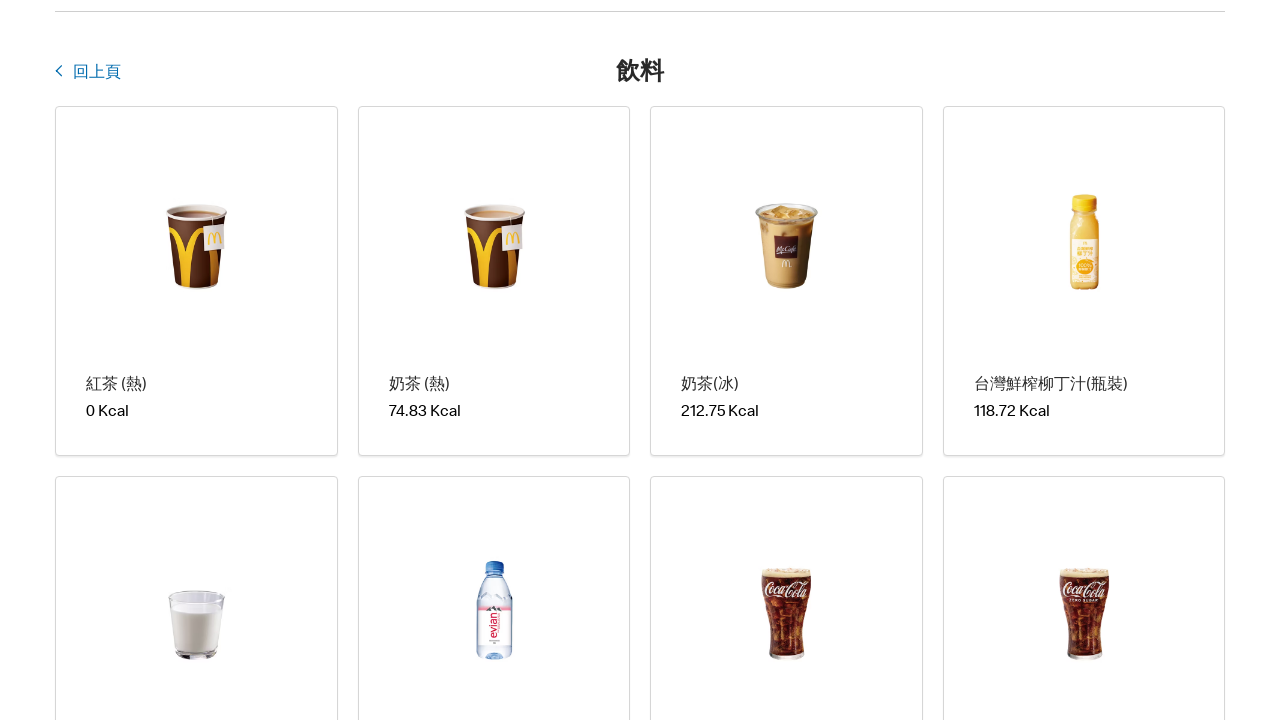

Verified 12 product items are displayed
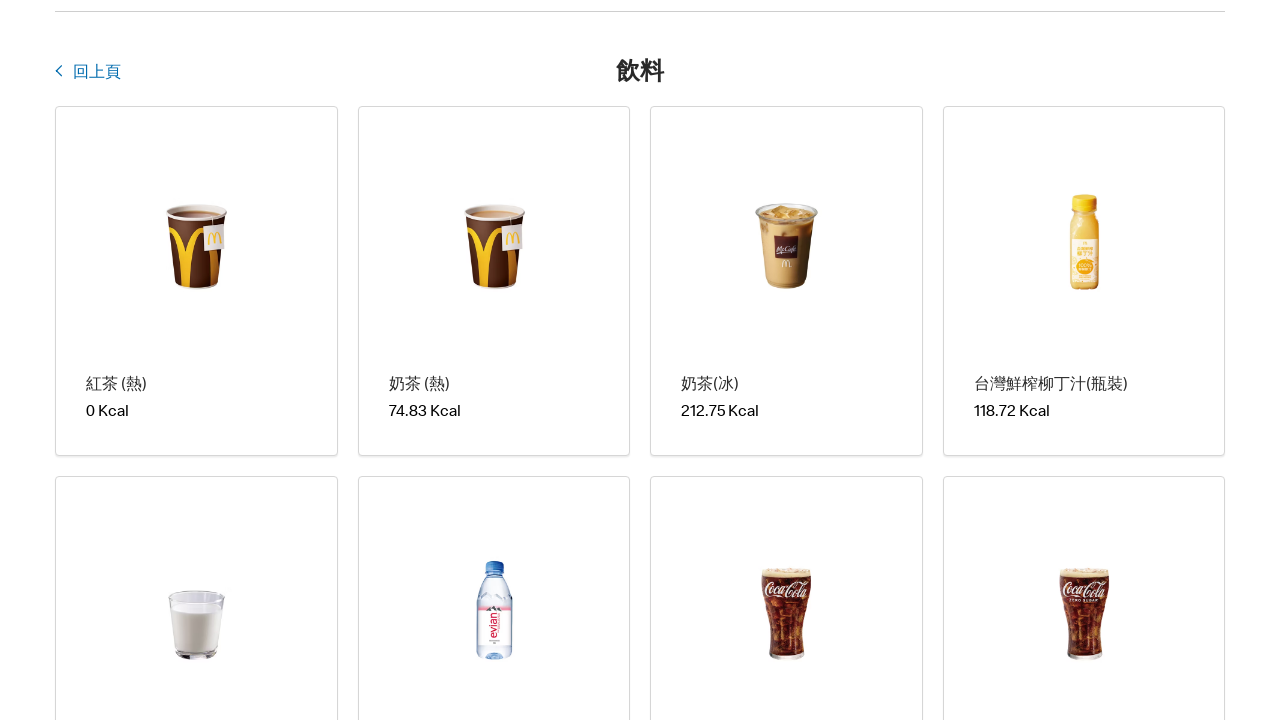

Back button became visible
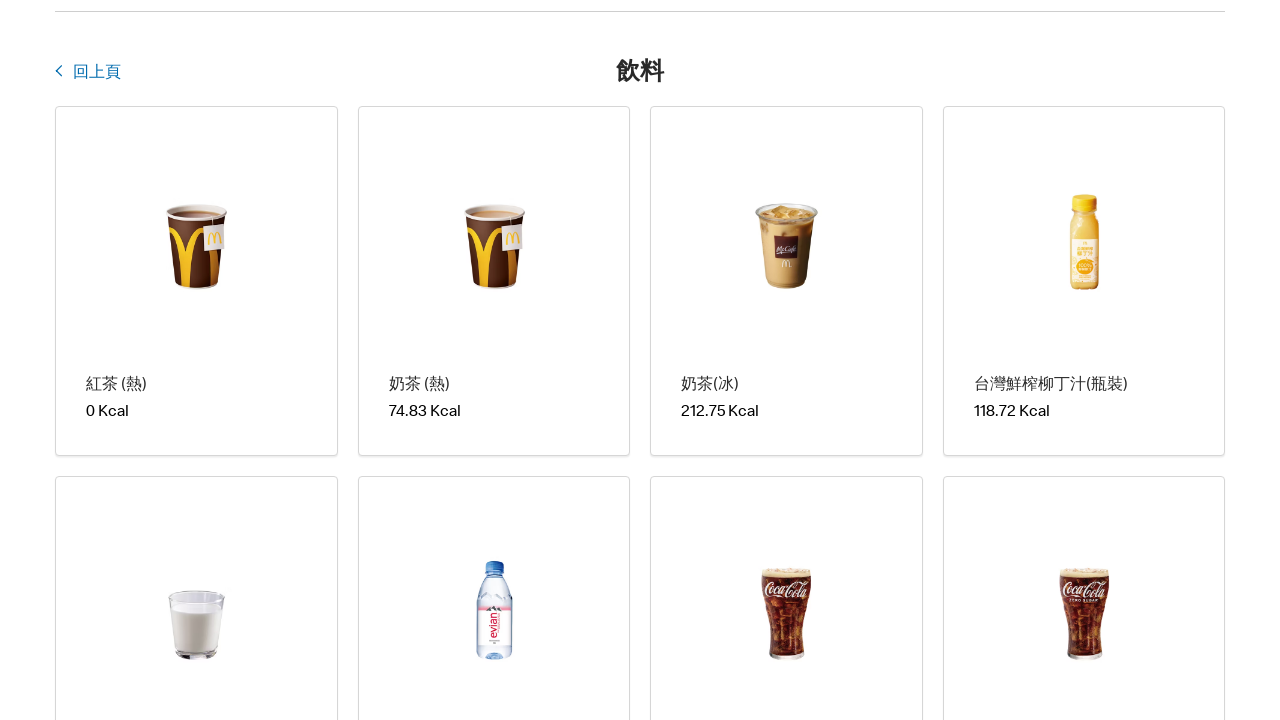

Clicked back button to return to main category view
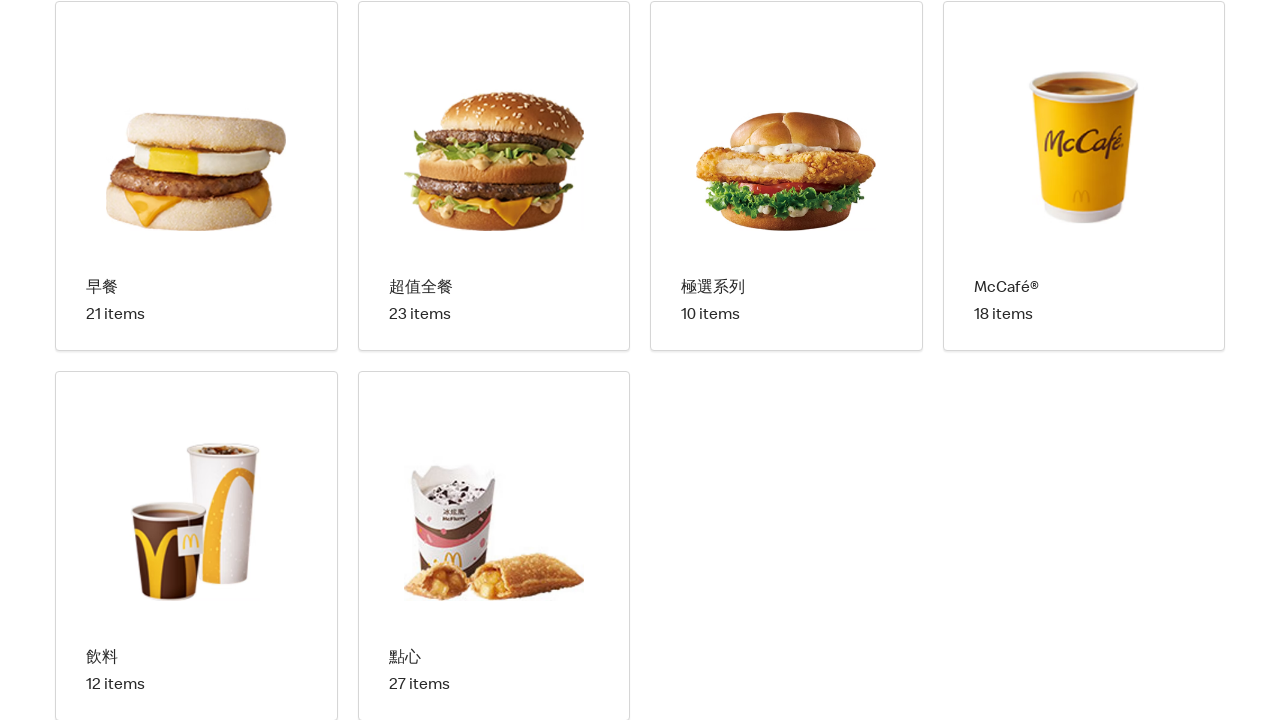

Returned to main view and product category cards reloaded
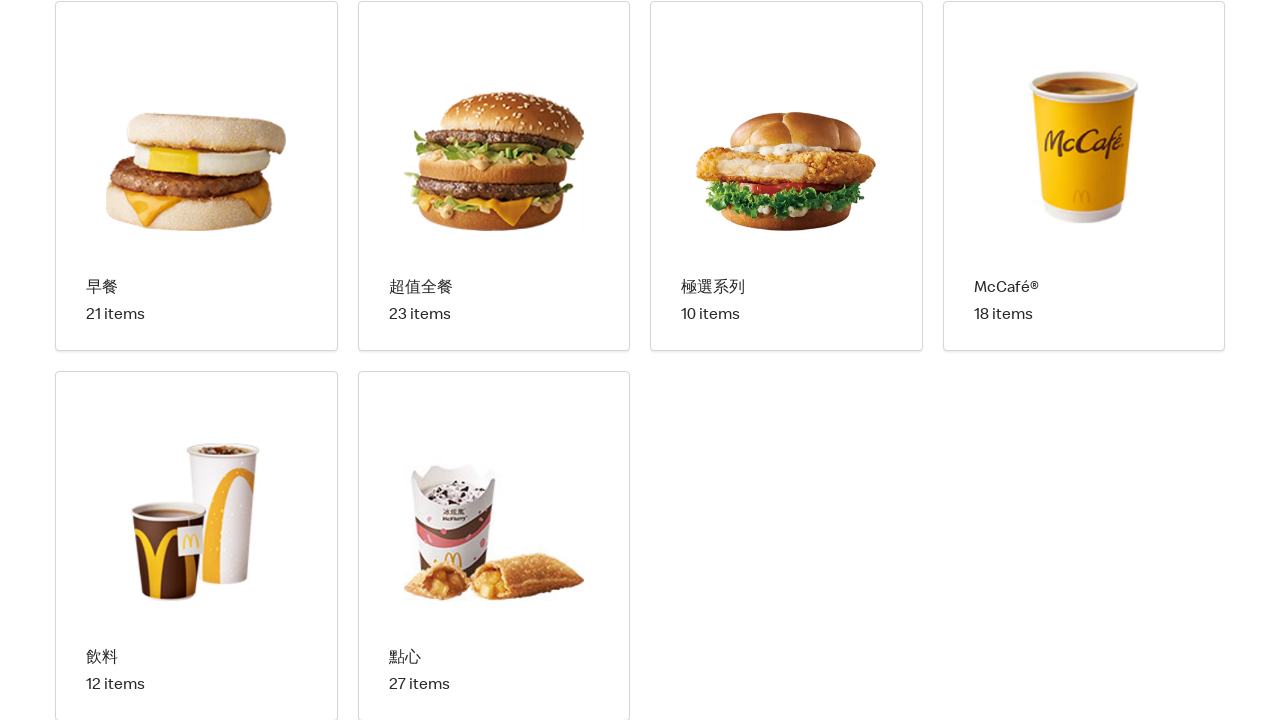

Retrieved product category card 6 of 6
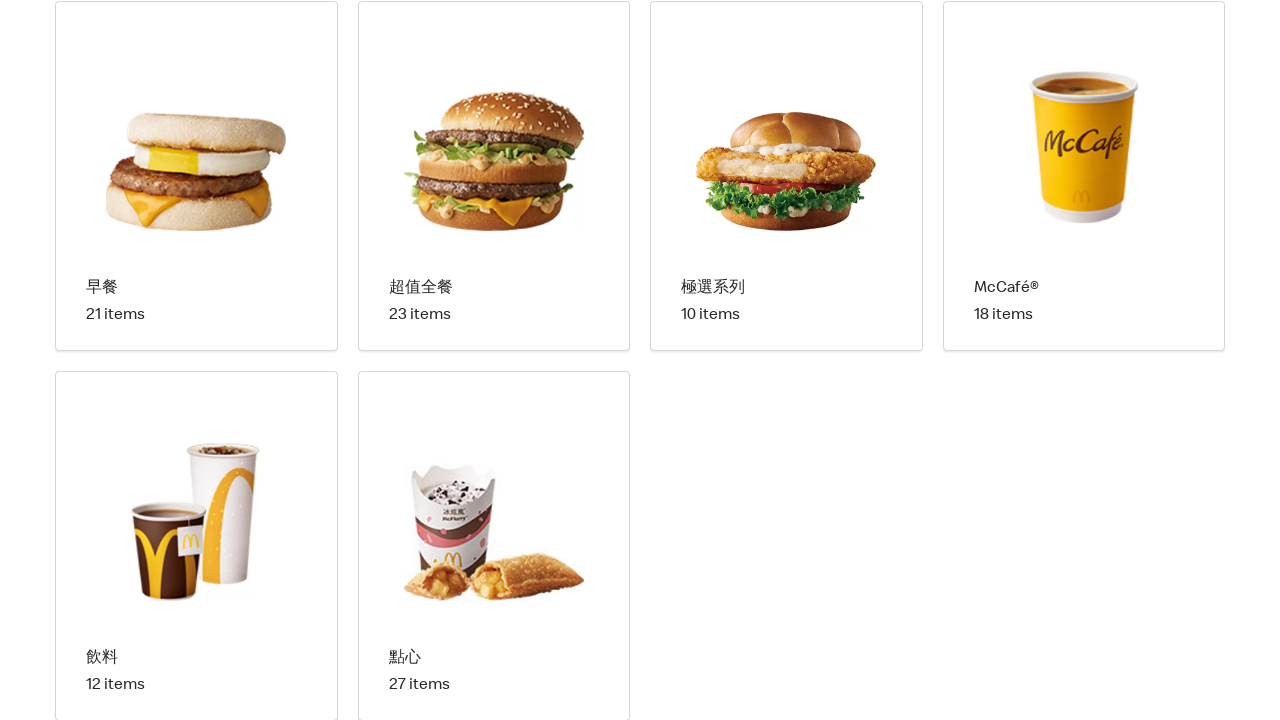

Clicked on product category 6
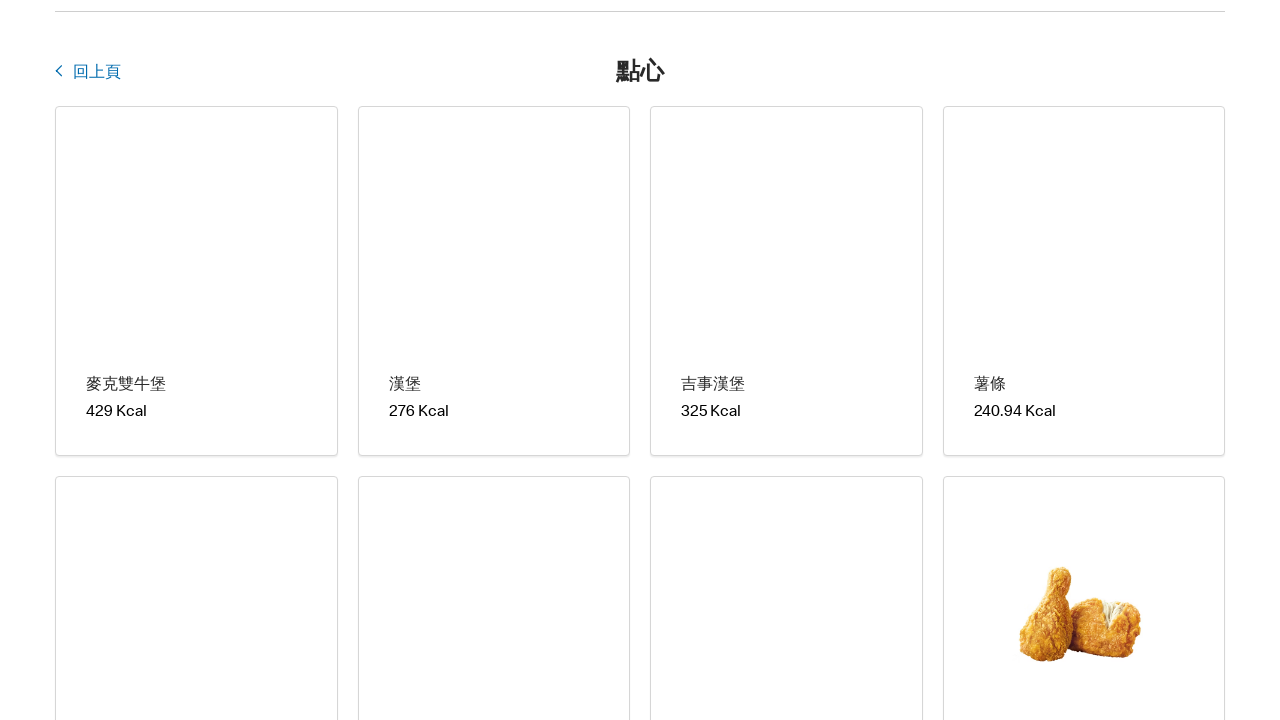

Product list loaded and became visible
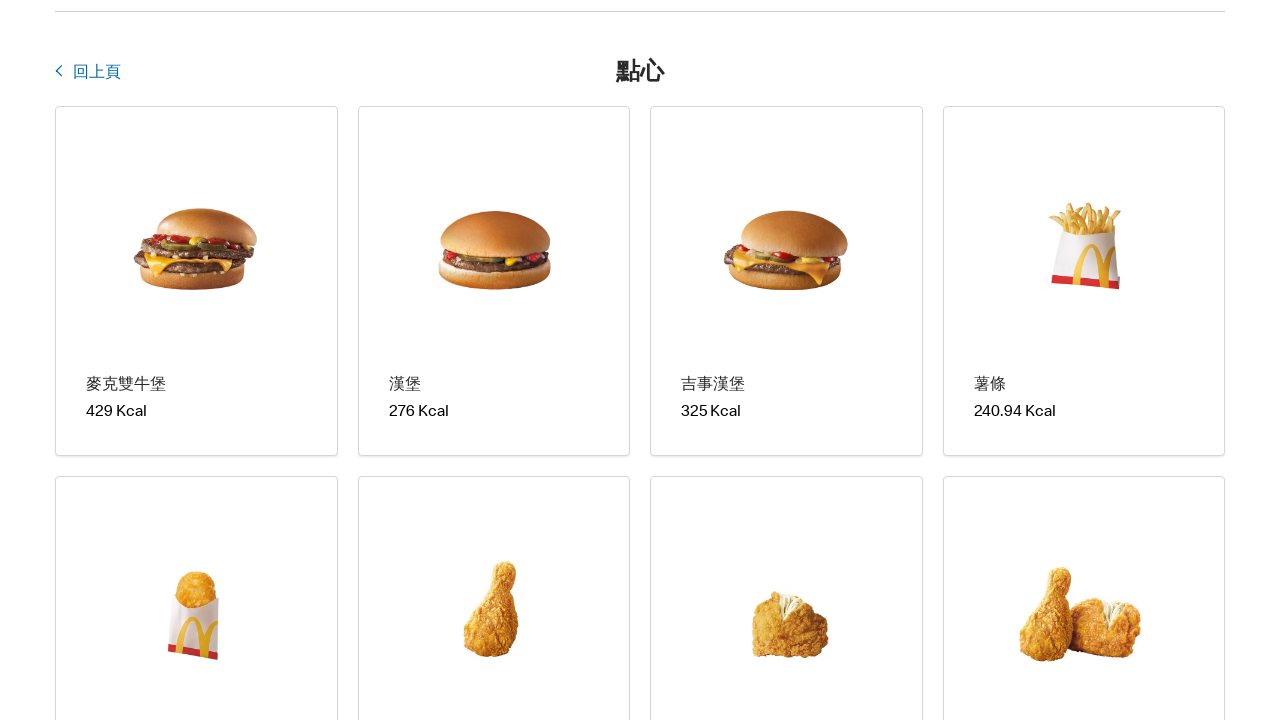

Verified 27 product items are displayed
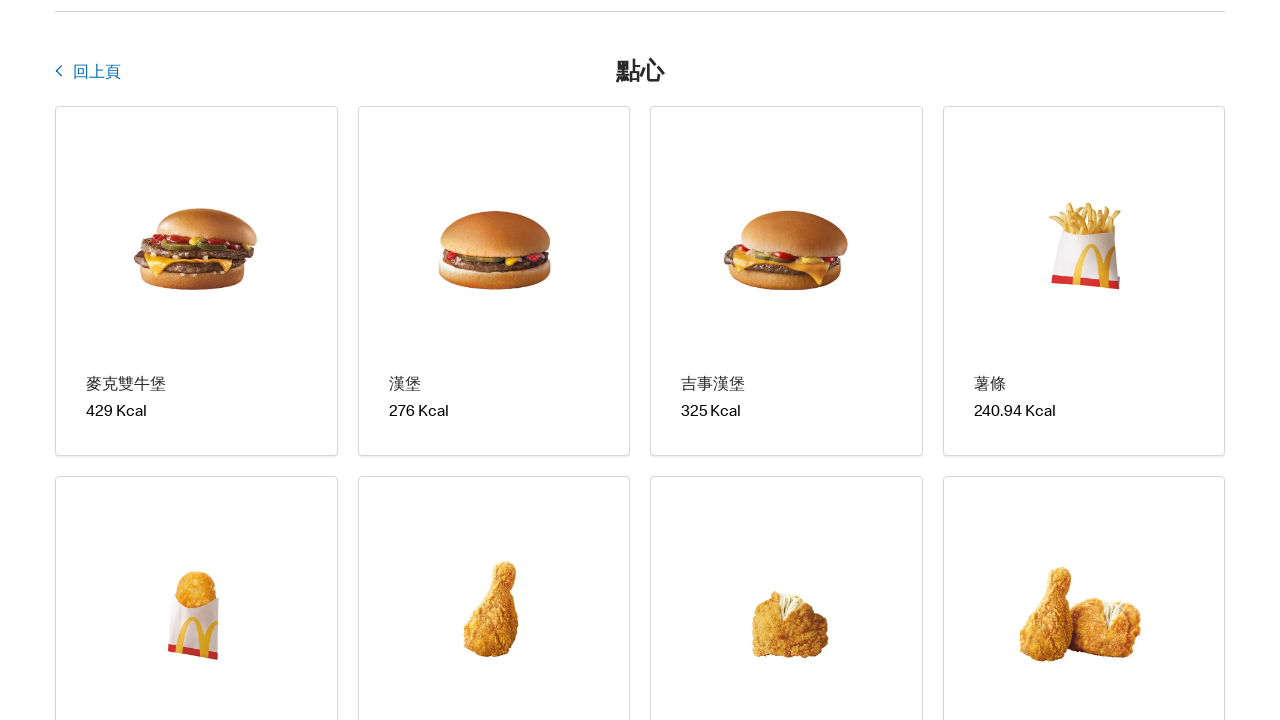

Back button became visible
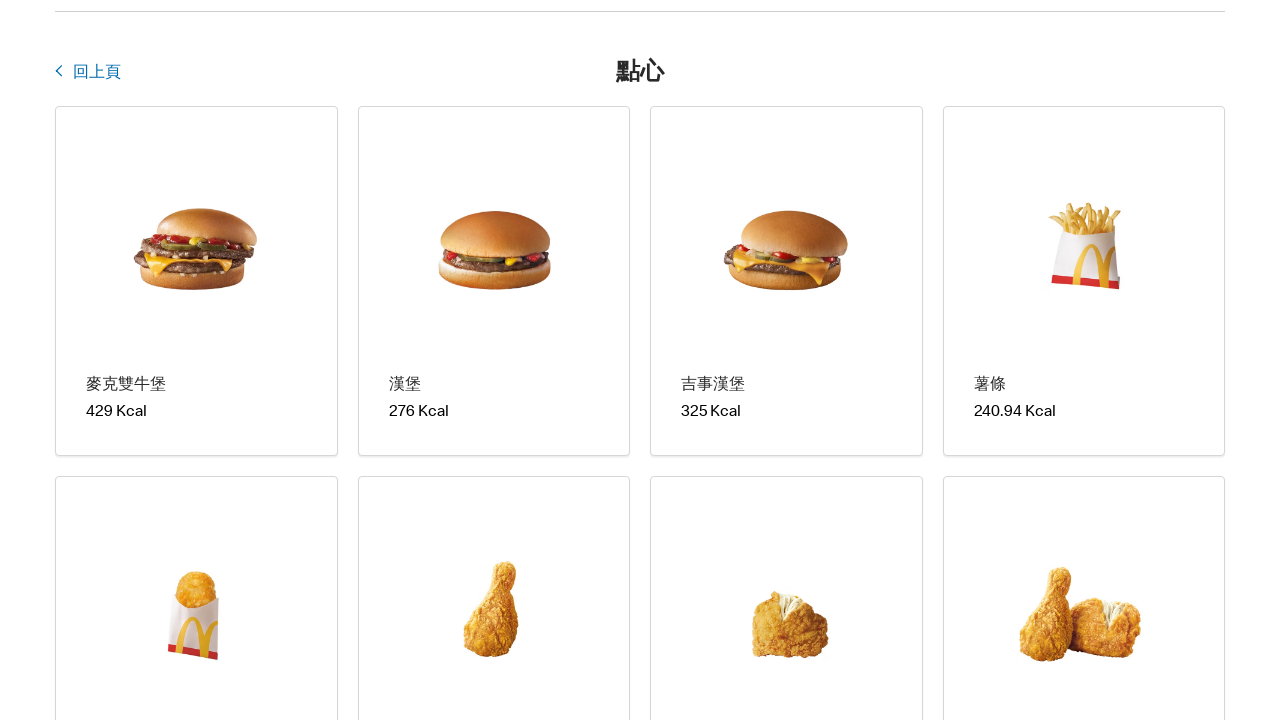

Clicked back button to return to main category view
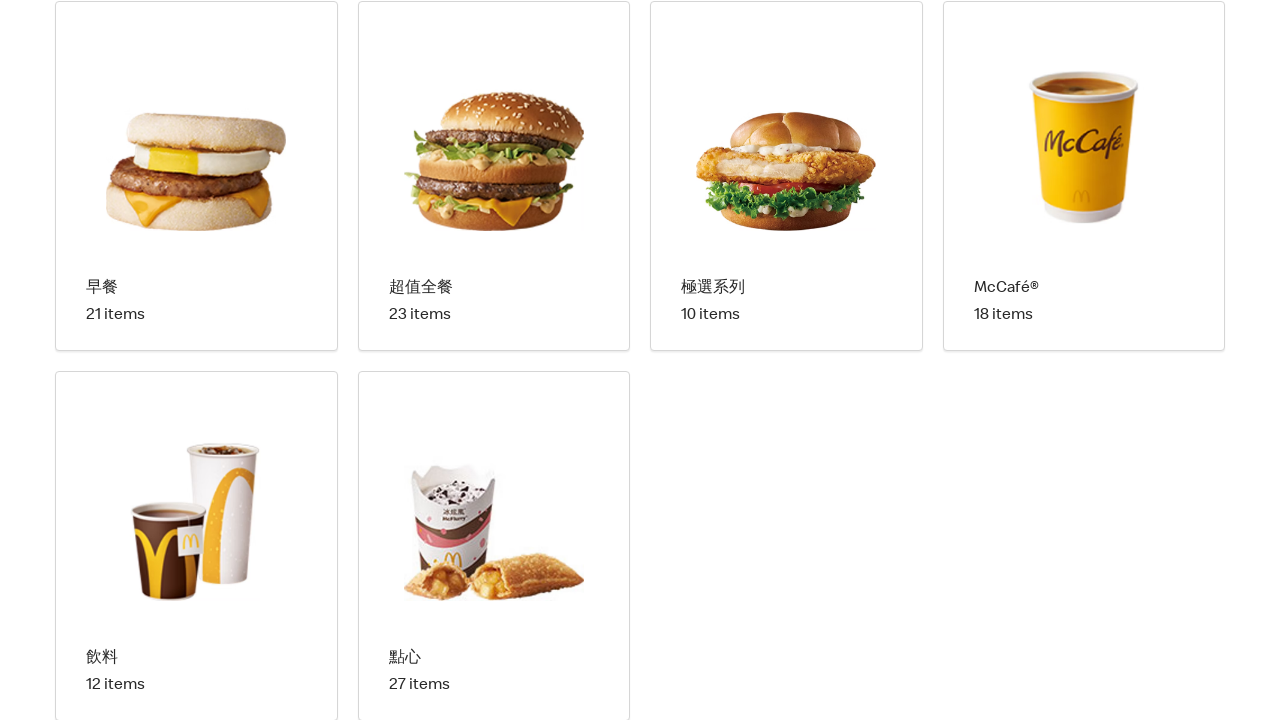

Returned to main view and product category cards reloaded
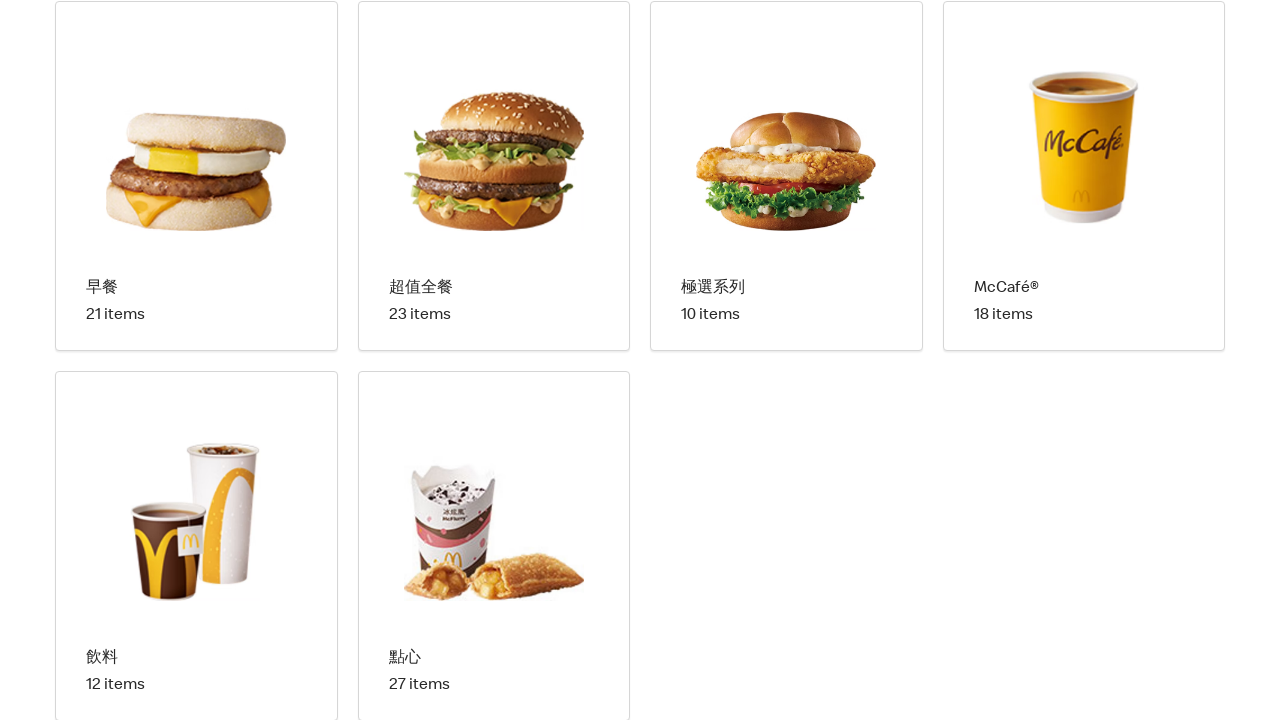

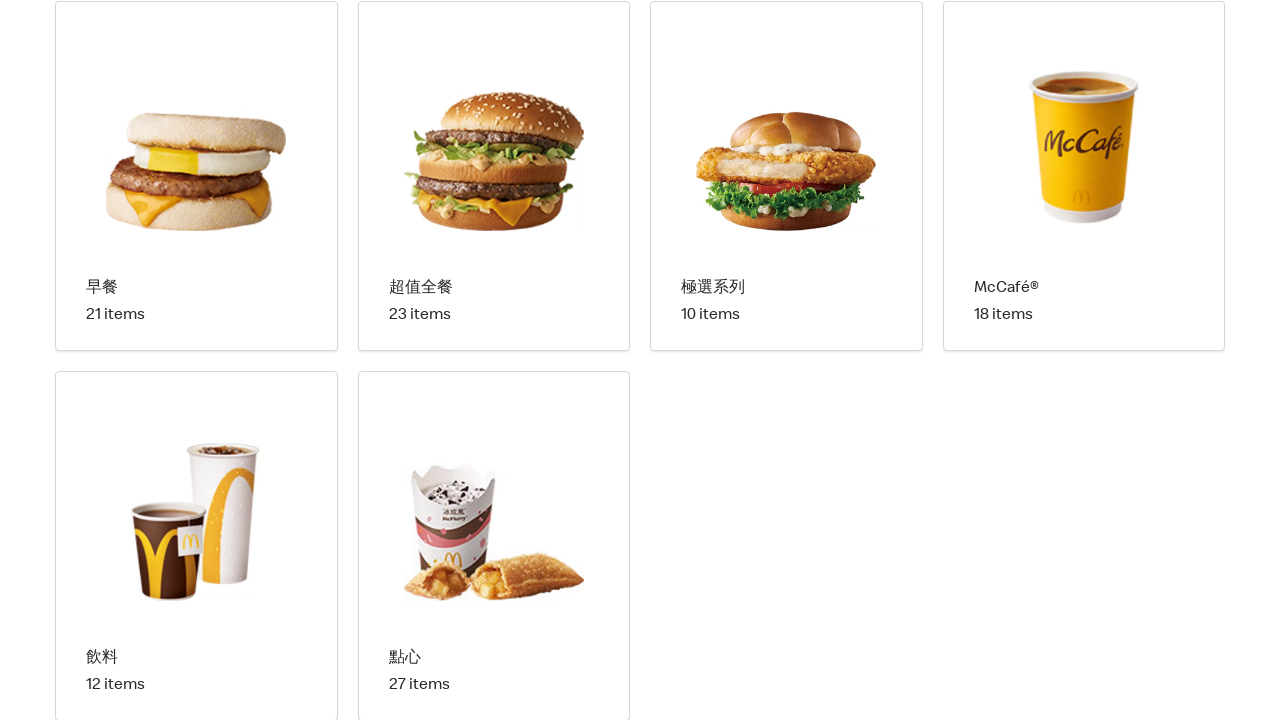